Tests Level 3 single checkbox selection isolation in a hierarchical checkbox tree, verifying that clicking individual leaf checkboxes only selects that specific item without affecting others.

Starting URL: https://yekoshy.github.io/RadioBtn-n-Checkbox/

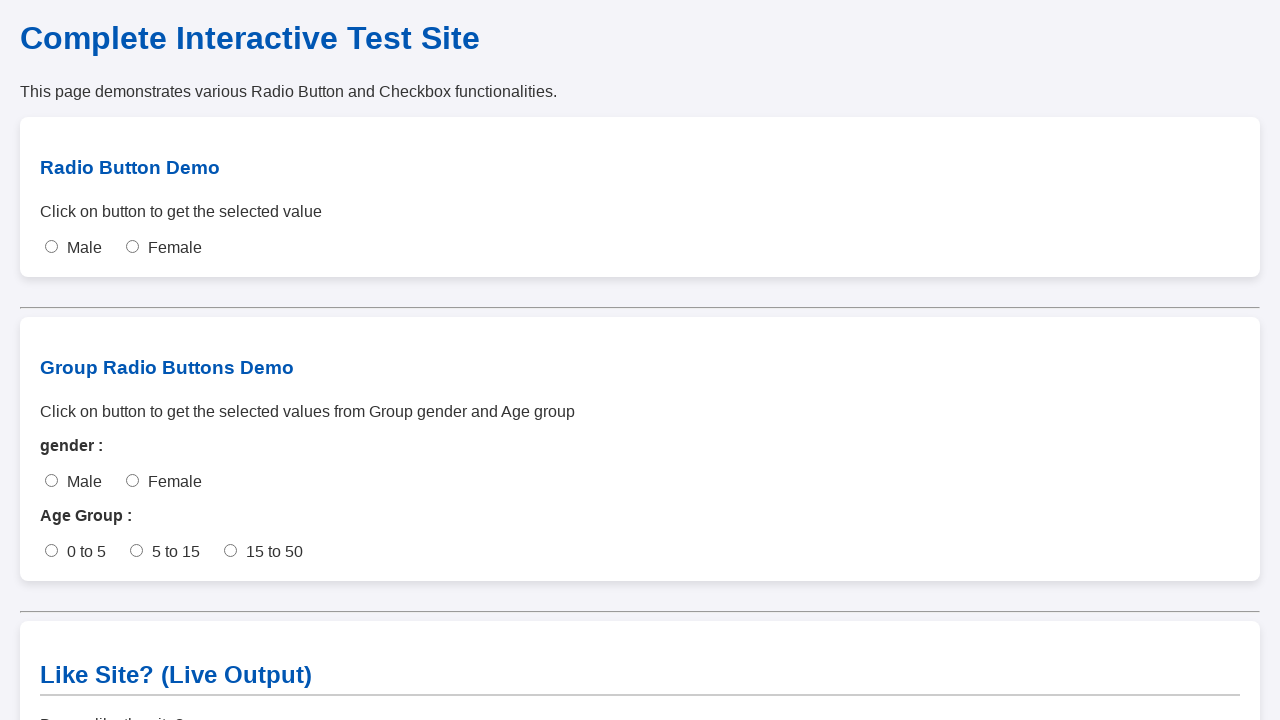

Scrolled to checkbox section
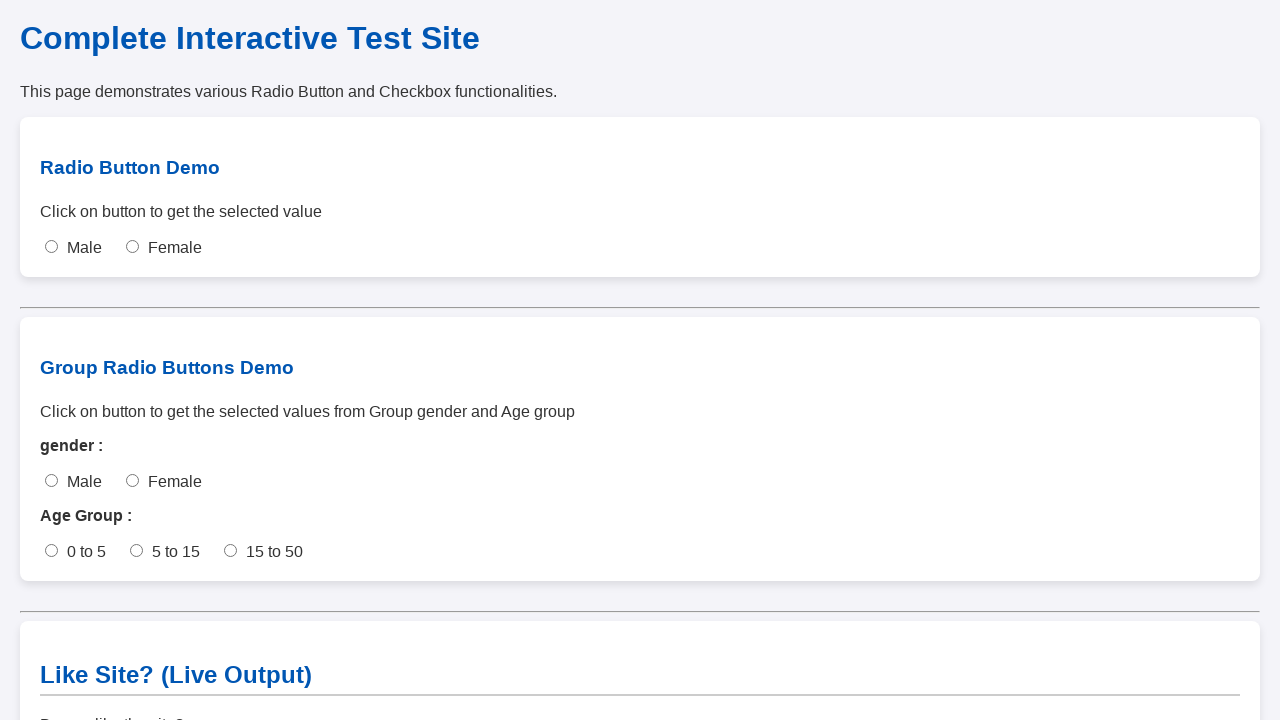

Waited for scroll animation to complete
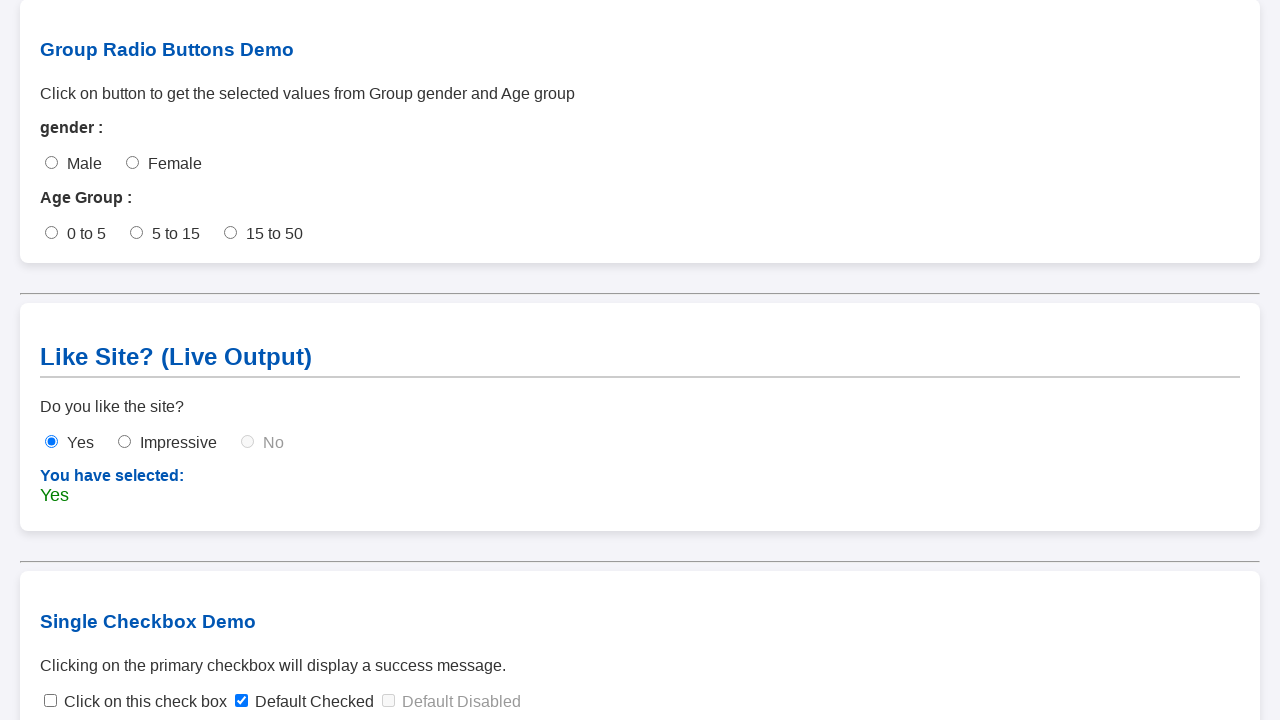

Clicked collapsed arrow to expand node at (72, 621) on span.toggle-arrow.collapsed >> nth=0
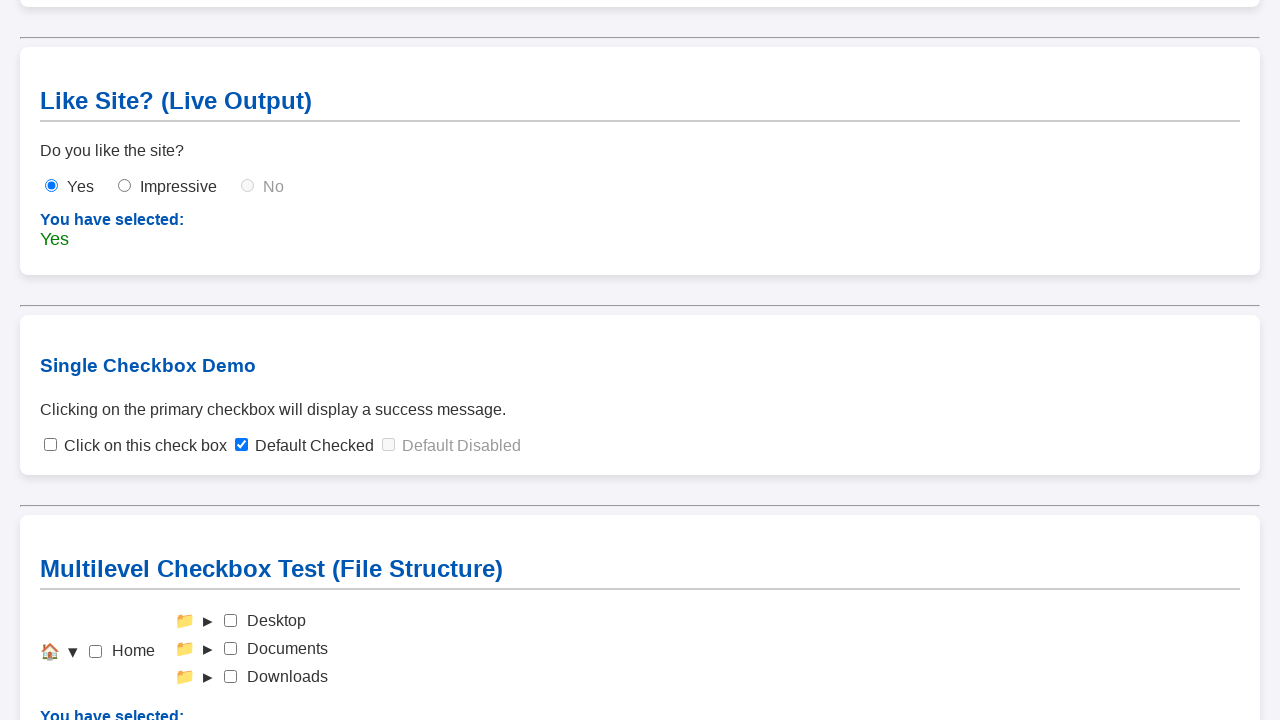

Waited for node expansion animation
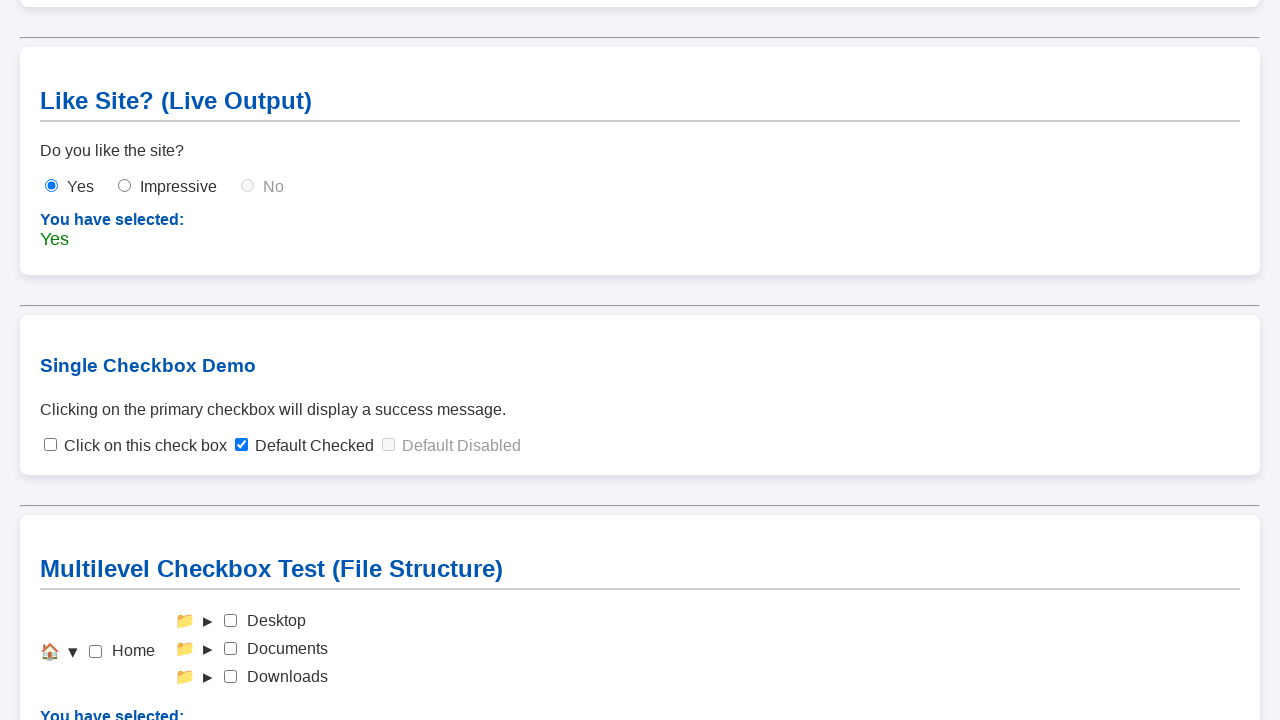

Clicked collapsed arrow to expand node at (208, 621) on span.toggle-arrow.collapsed >> nth=0
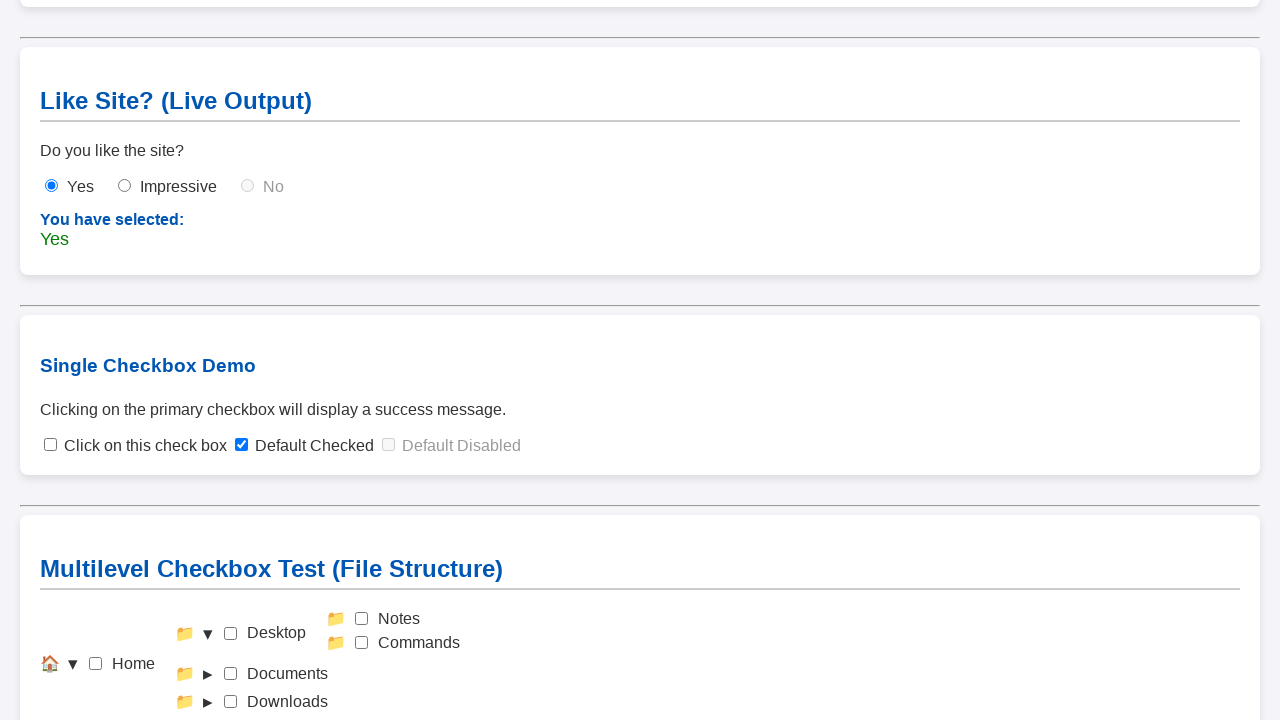

Waited for node expansion animation
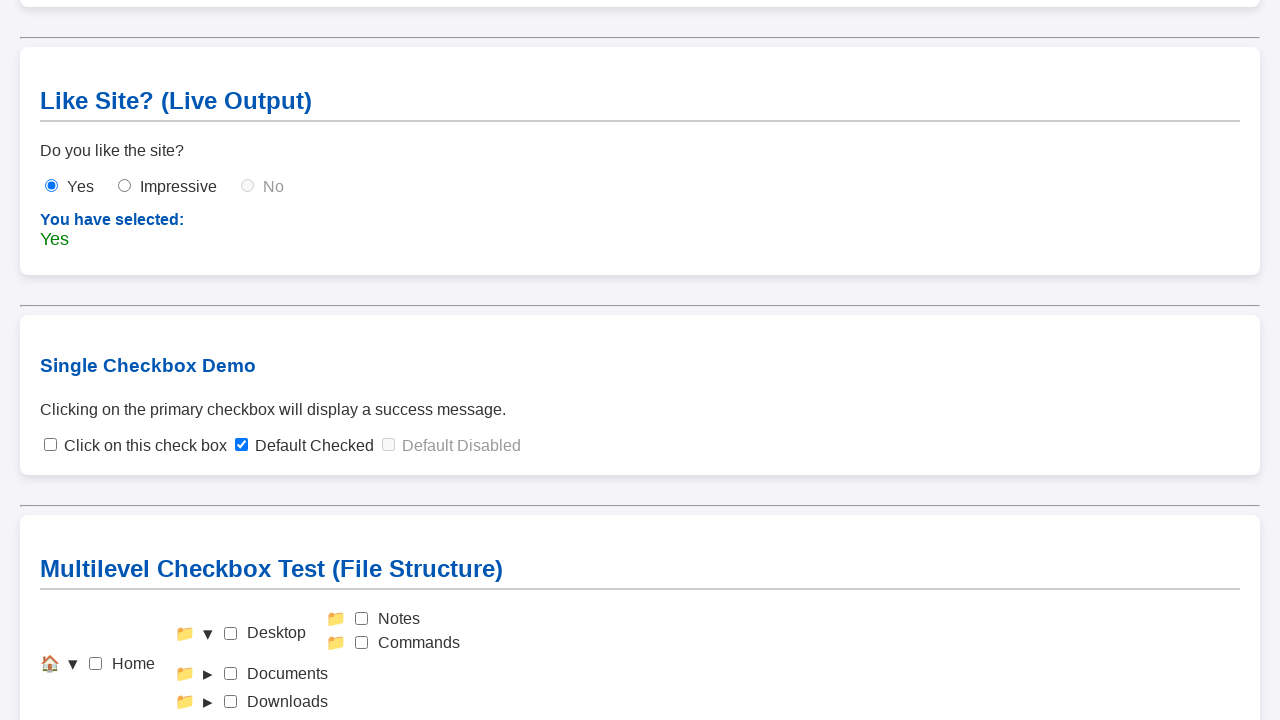

Clicked collapsed arrow to expand node at (208, 674) on span.toggle-arrow.collapsed >> nth=0
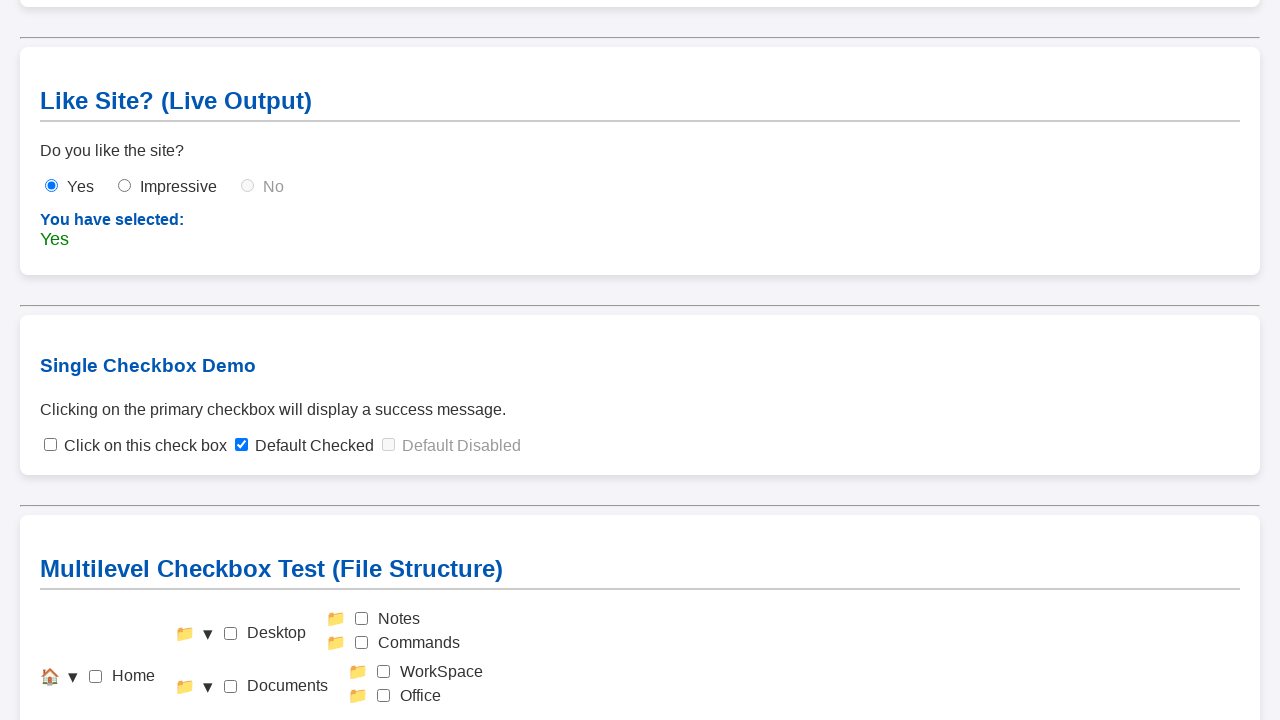

Waited for node expansion animation
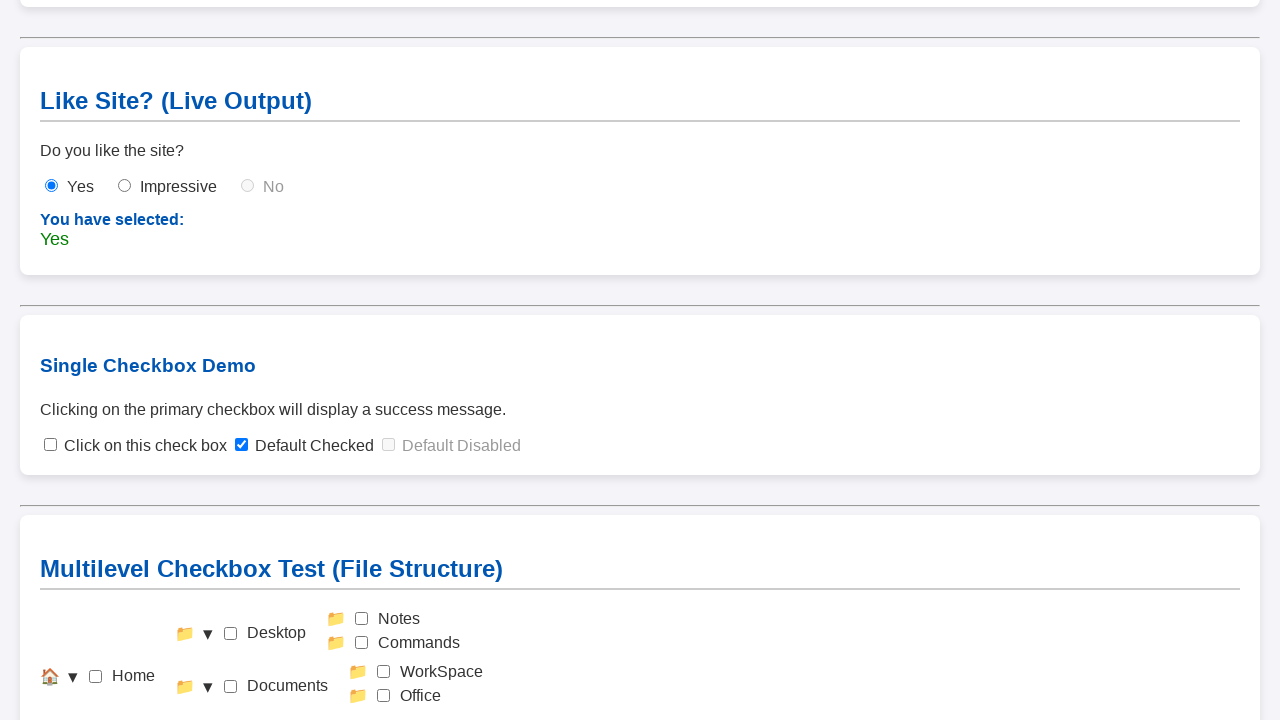

Clicked collapsed arrow to expand node at (208, 709) on span.toggle-arrow.collapsed >> nth=0
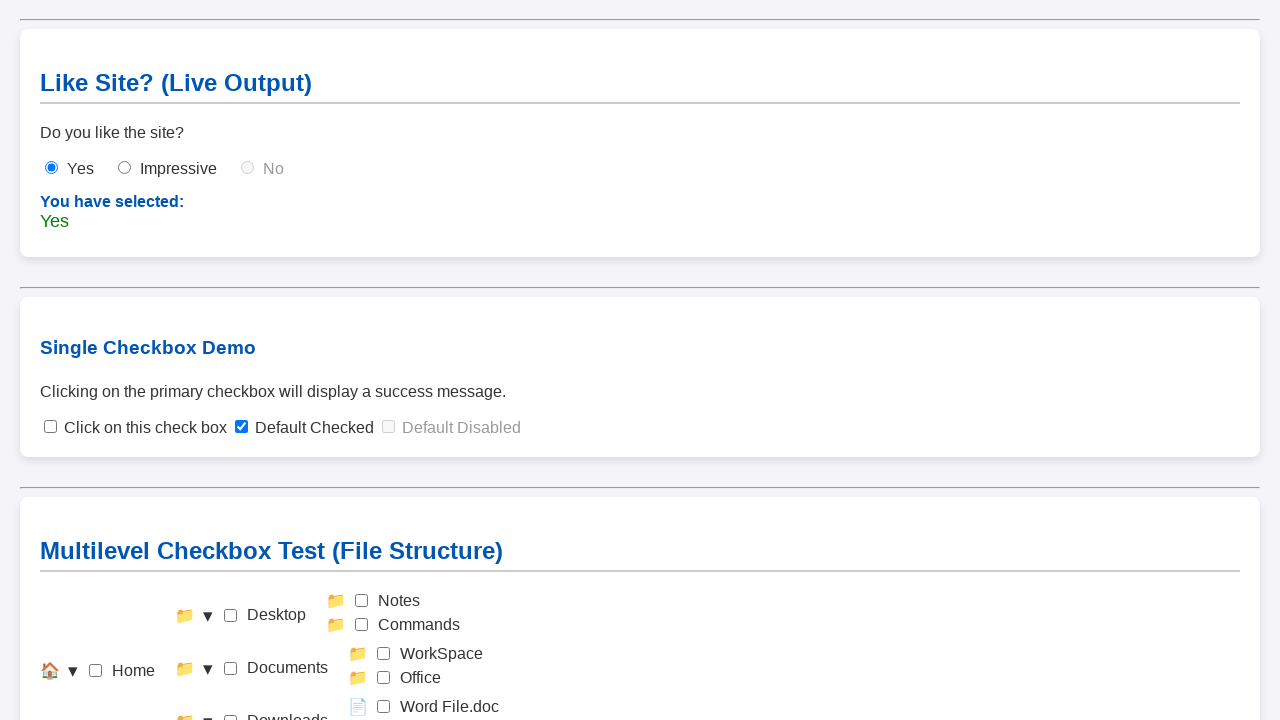

Waited for node expansion animation
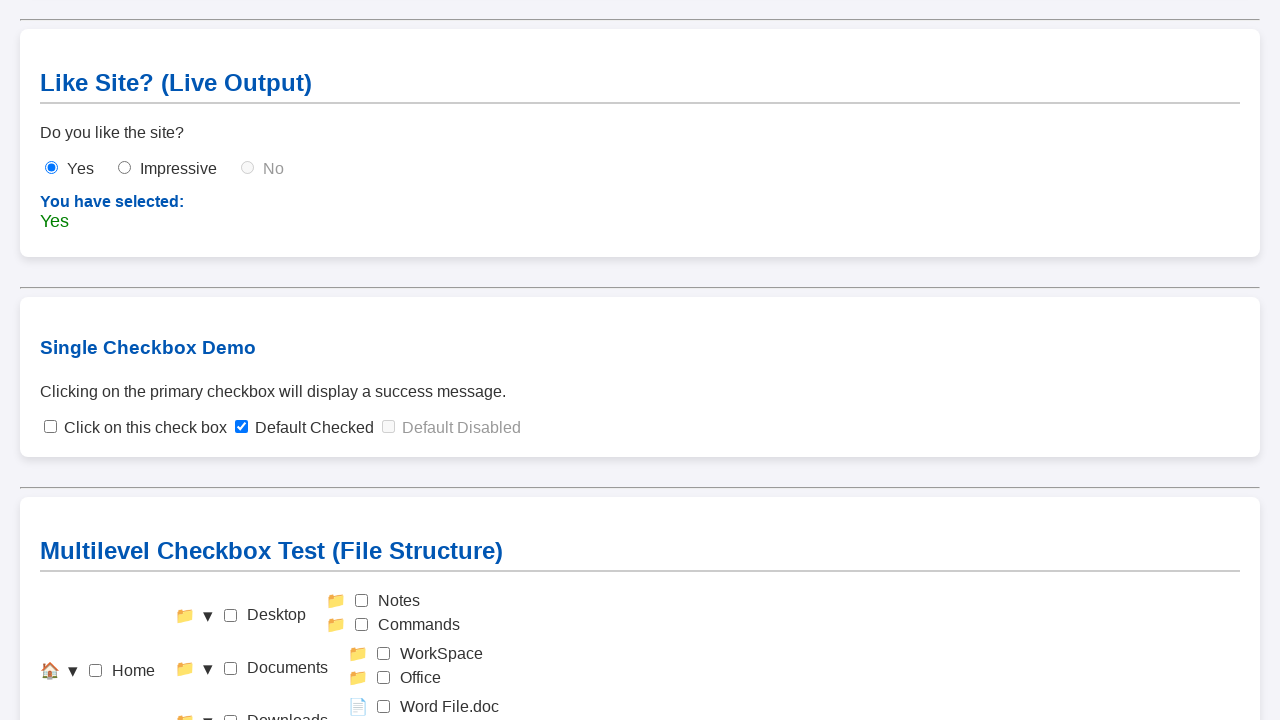

All hierarchical nodes expanded
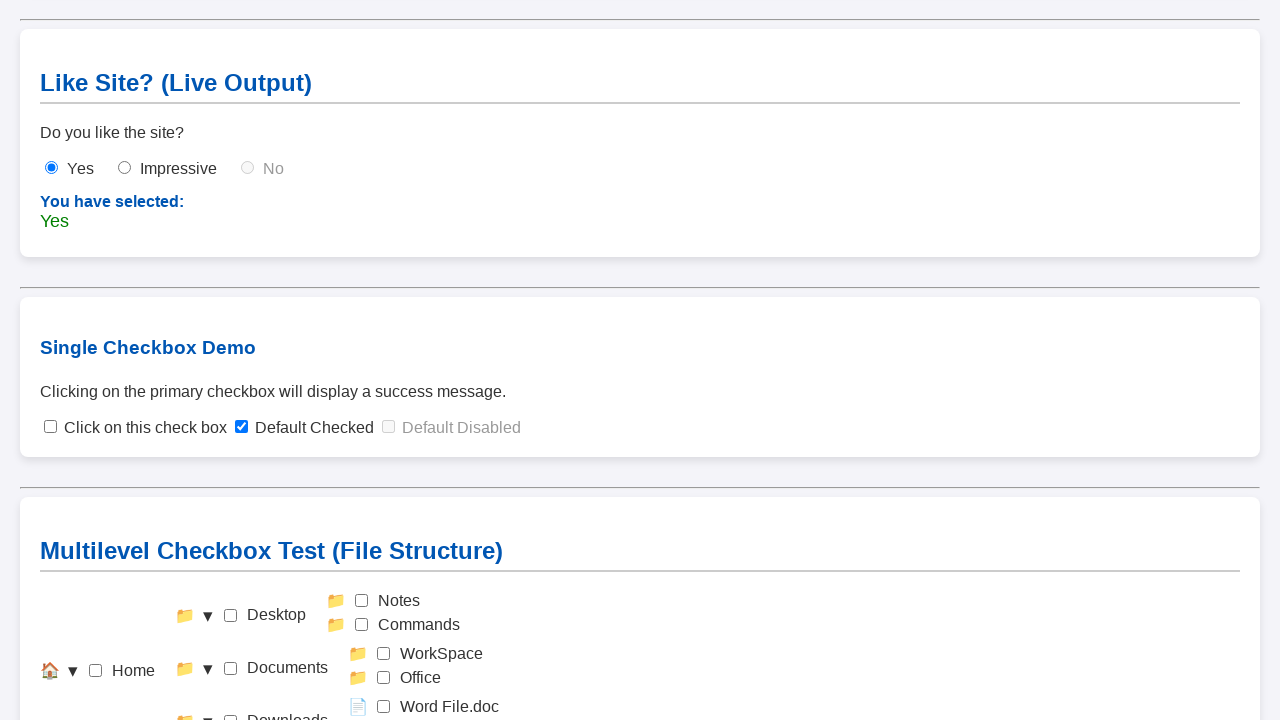

Clicked Home checkbox to reset for Notes test at (96, 671) on #check-home
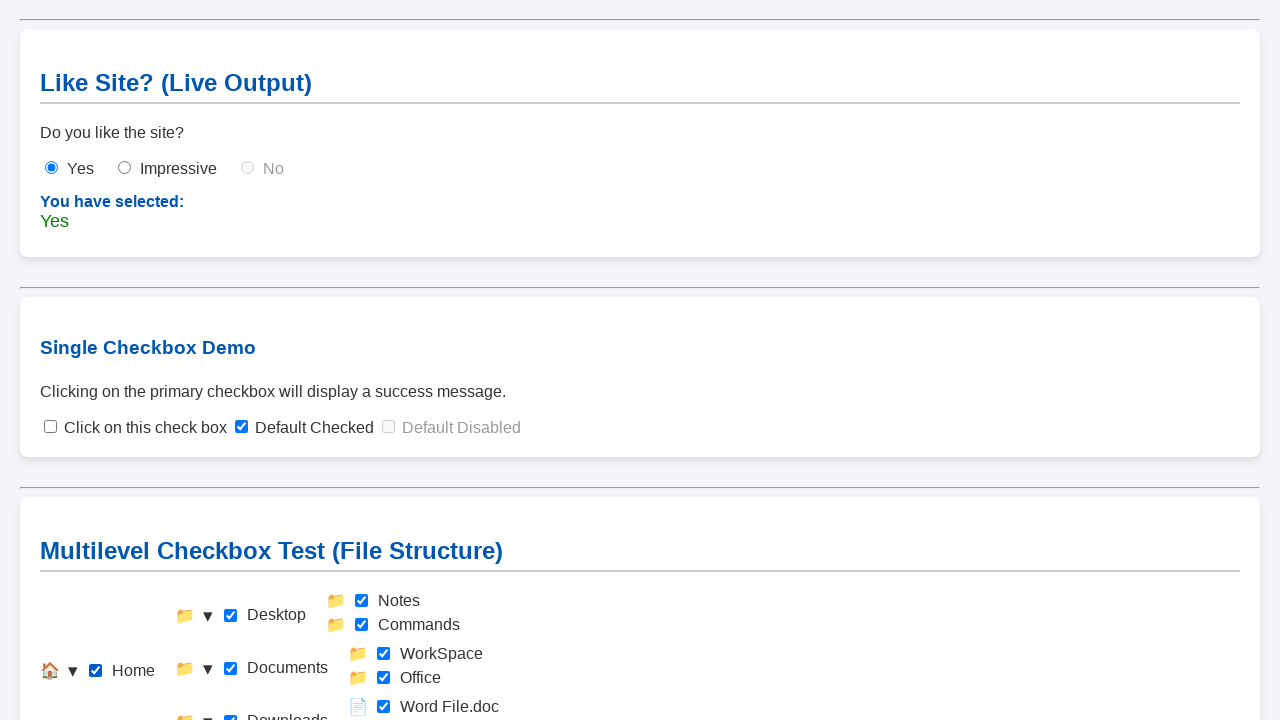

Waited for Home checkbox click to settle
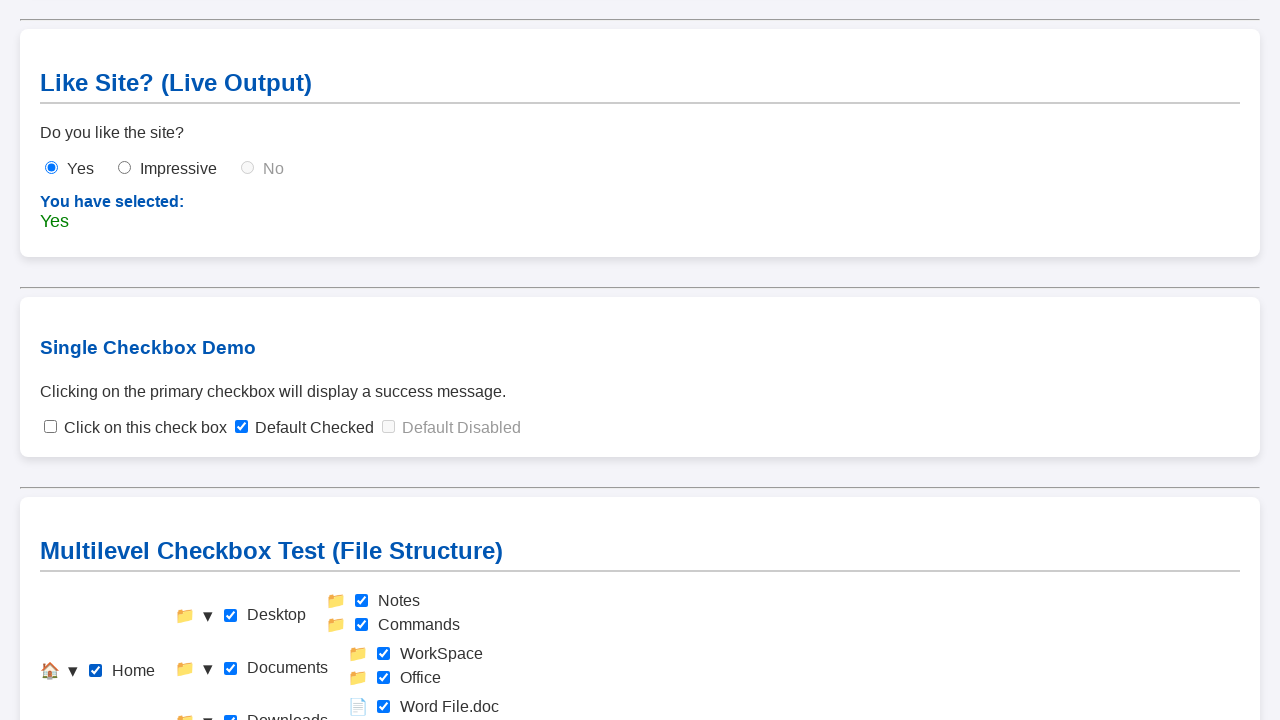

Clicked Home checkbox to deselect all items before testing at (96, 671) on #check-home
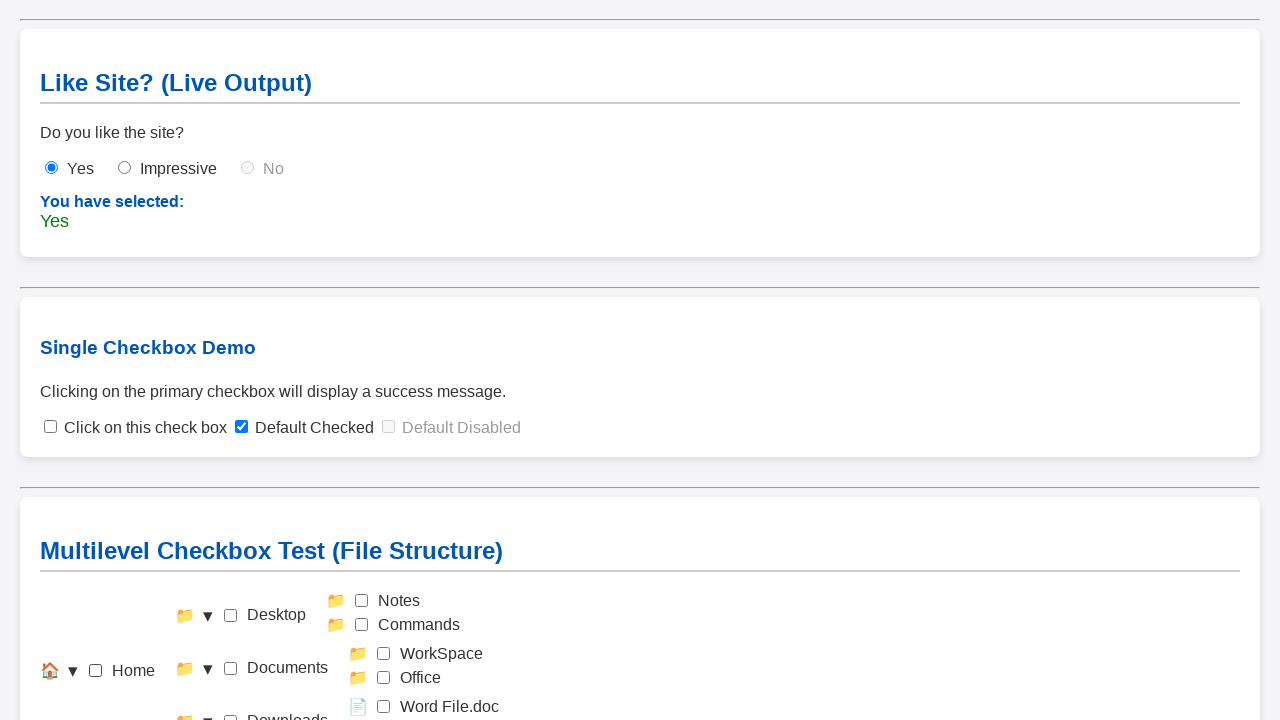

Waited for Home checkbox deselection to settle
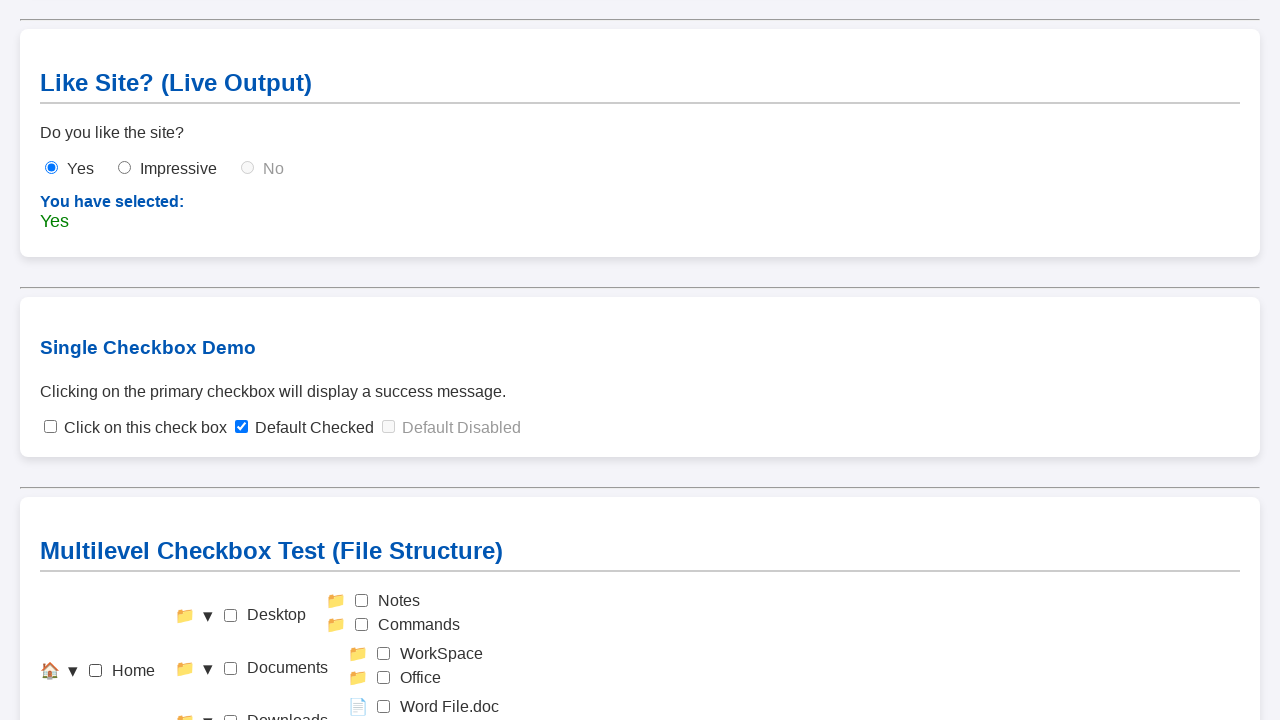

Clicked Level 3 checkbox: Notes at (362, 601) on #check-notes
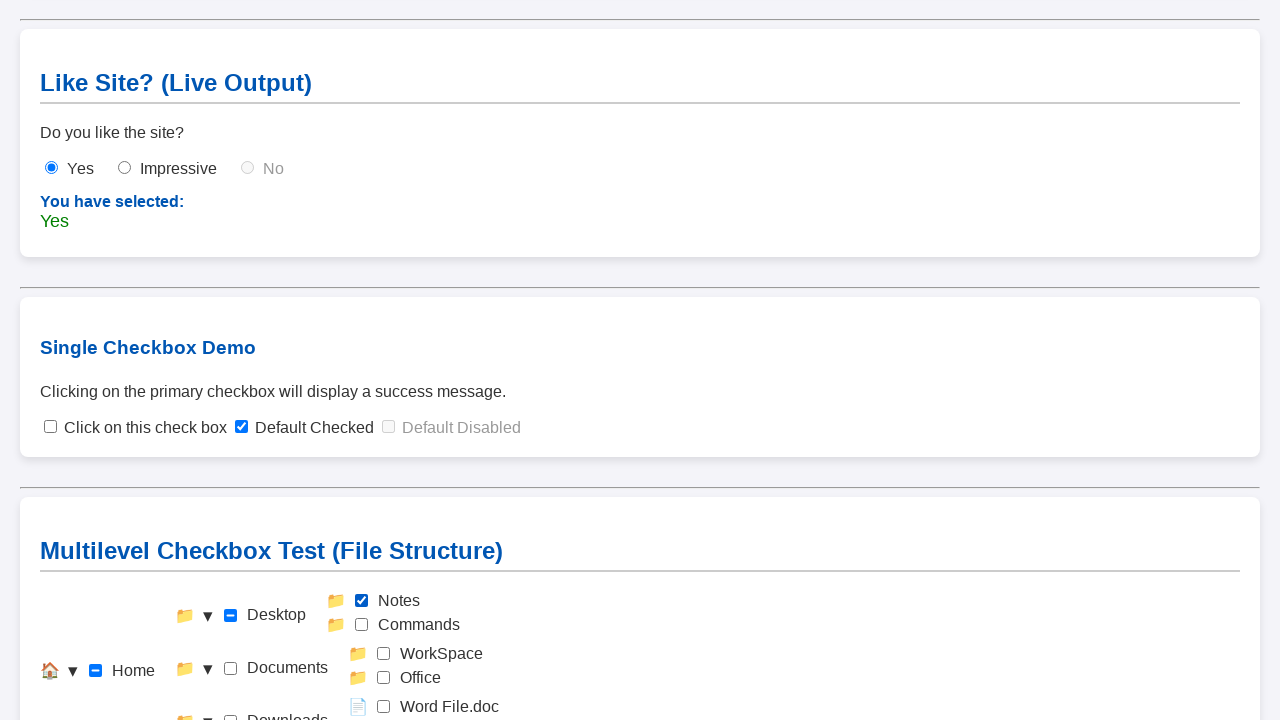

Waited for Notes checkbox selection to settle
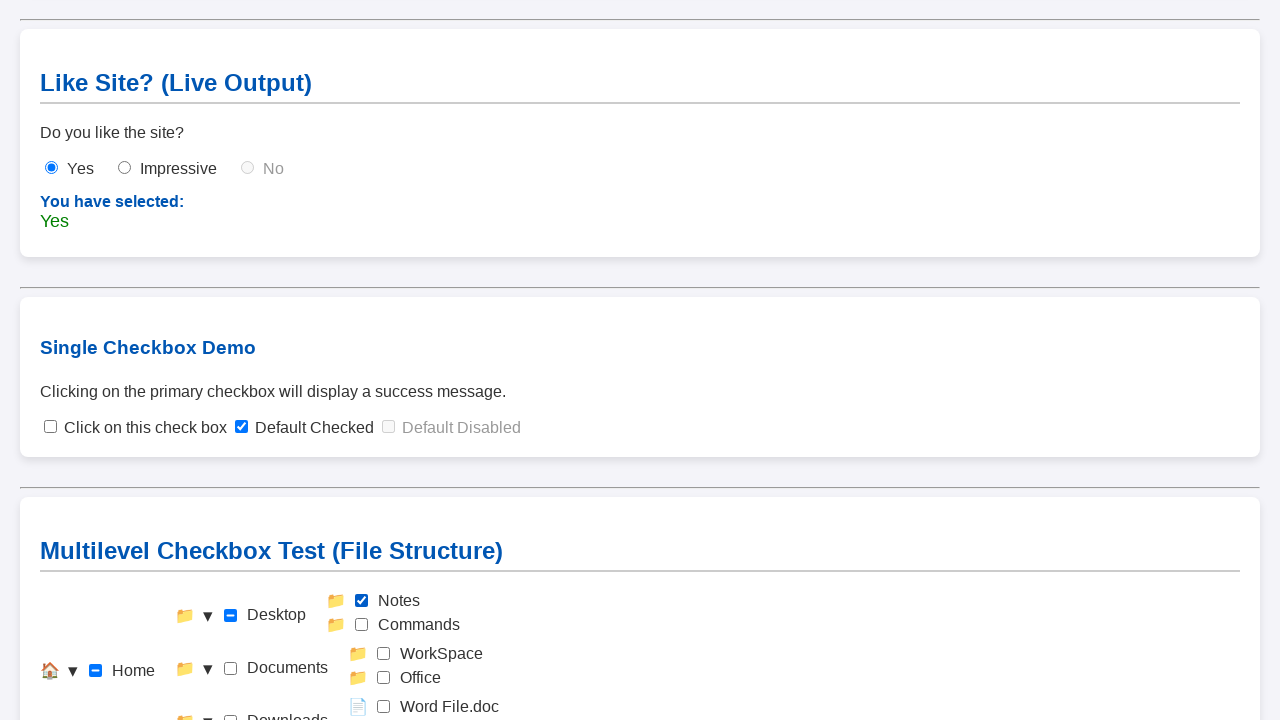

Verified Level 3 checkbox Notes is checked - isolation test
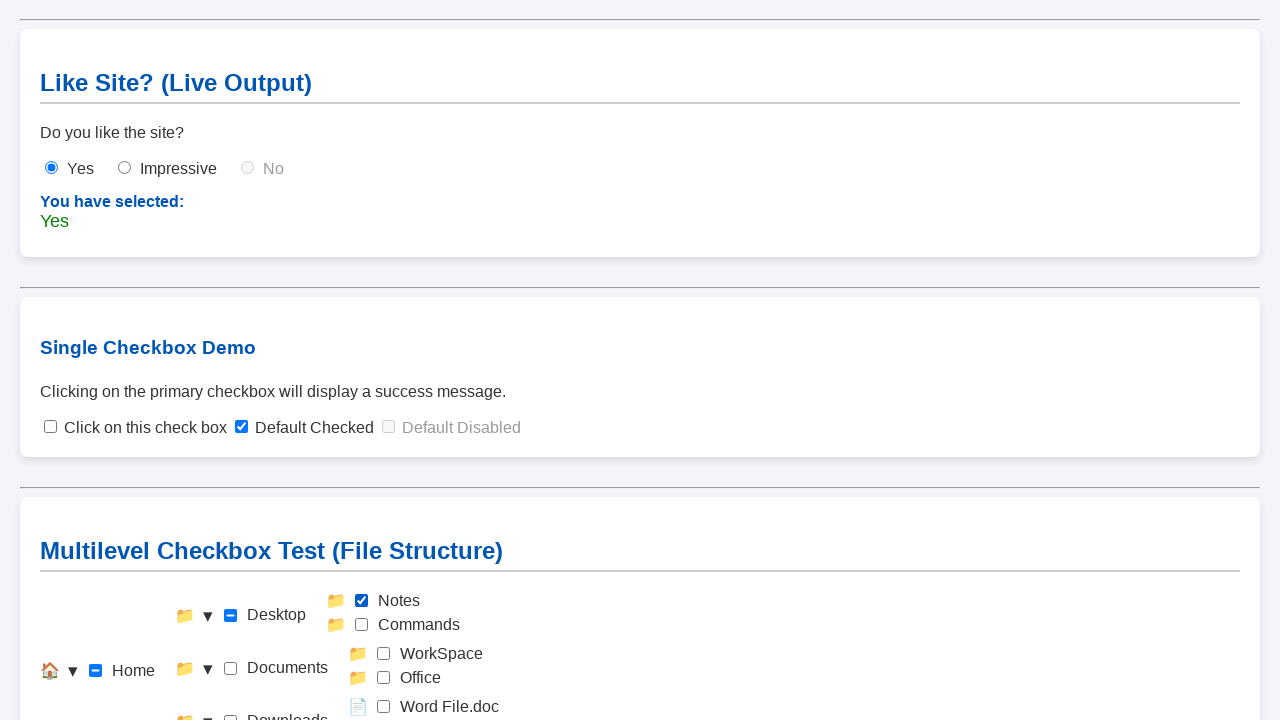

Clicked Home checkbox to reset for Commands test at (96, 671) on #check-home
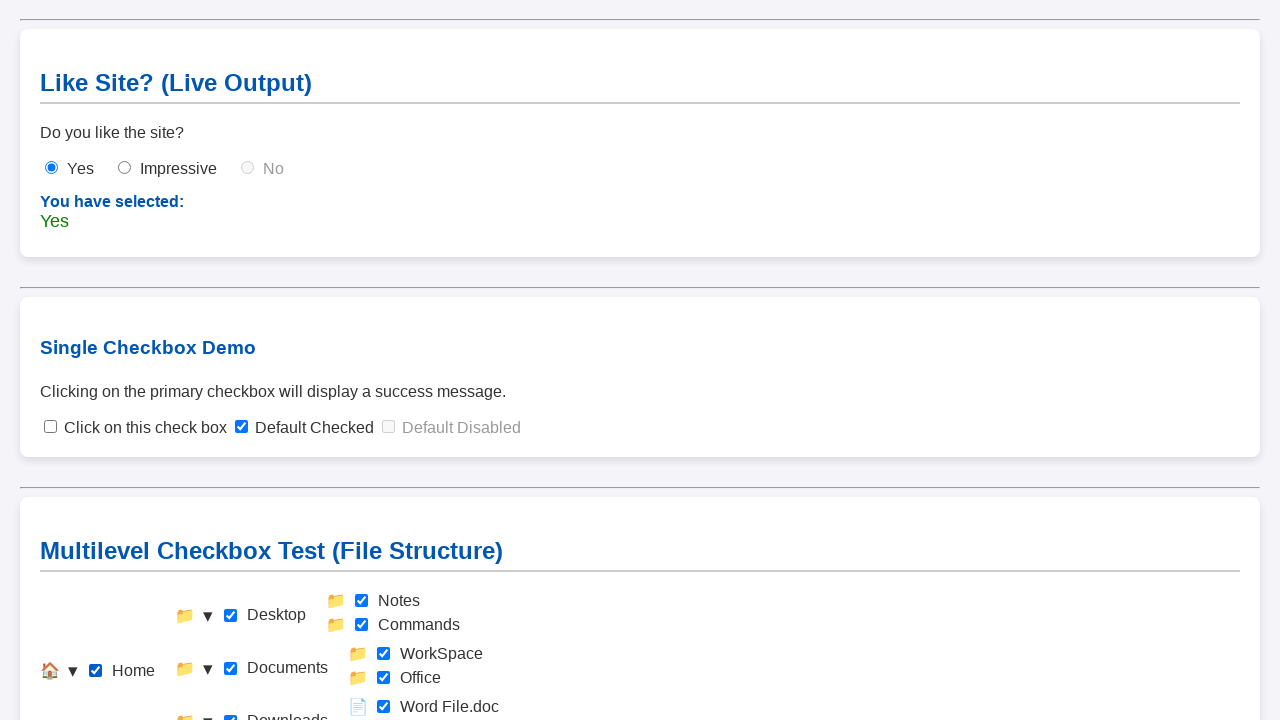

Waited for Home checkbox click to settle
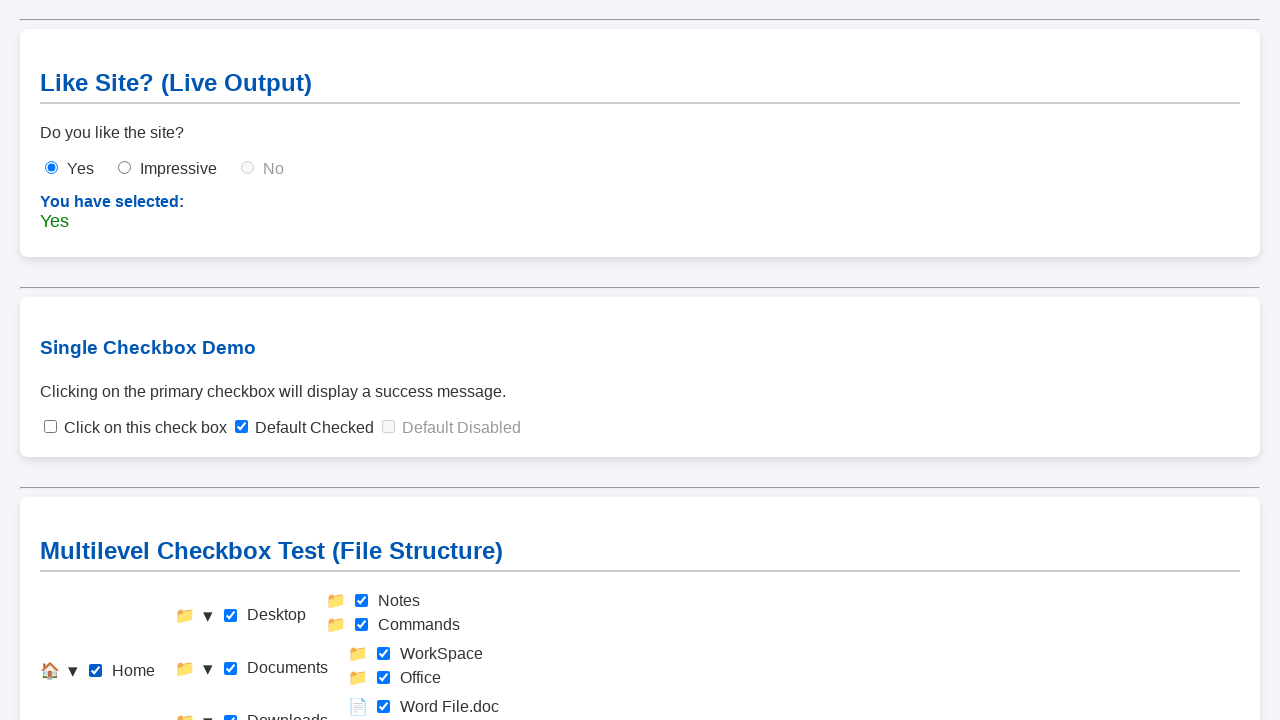

Clicked Home checkbox to deselect all items before testing at (96, 671) on #check-home
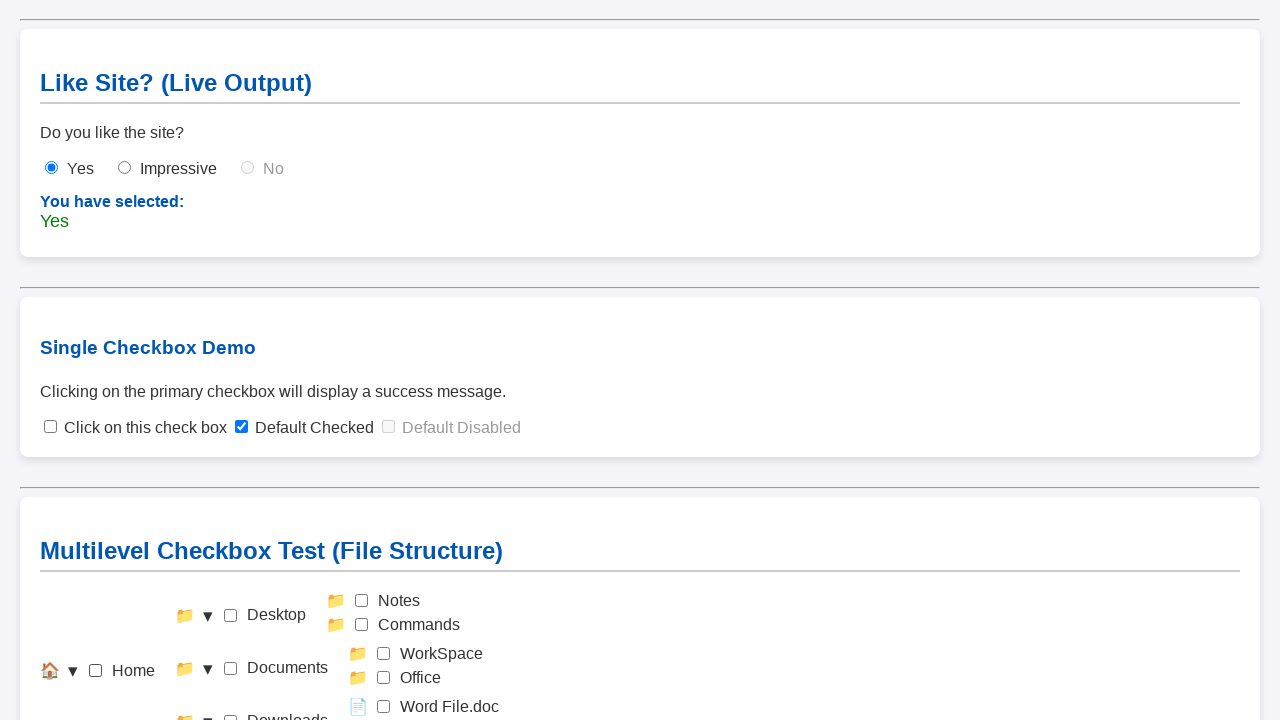

Waited for Home checkbox deselection to settle
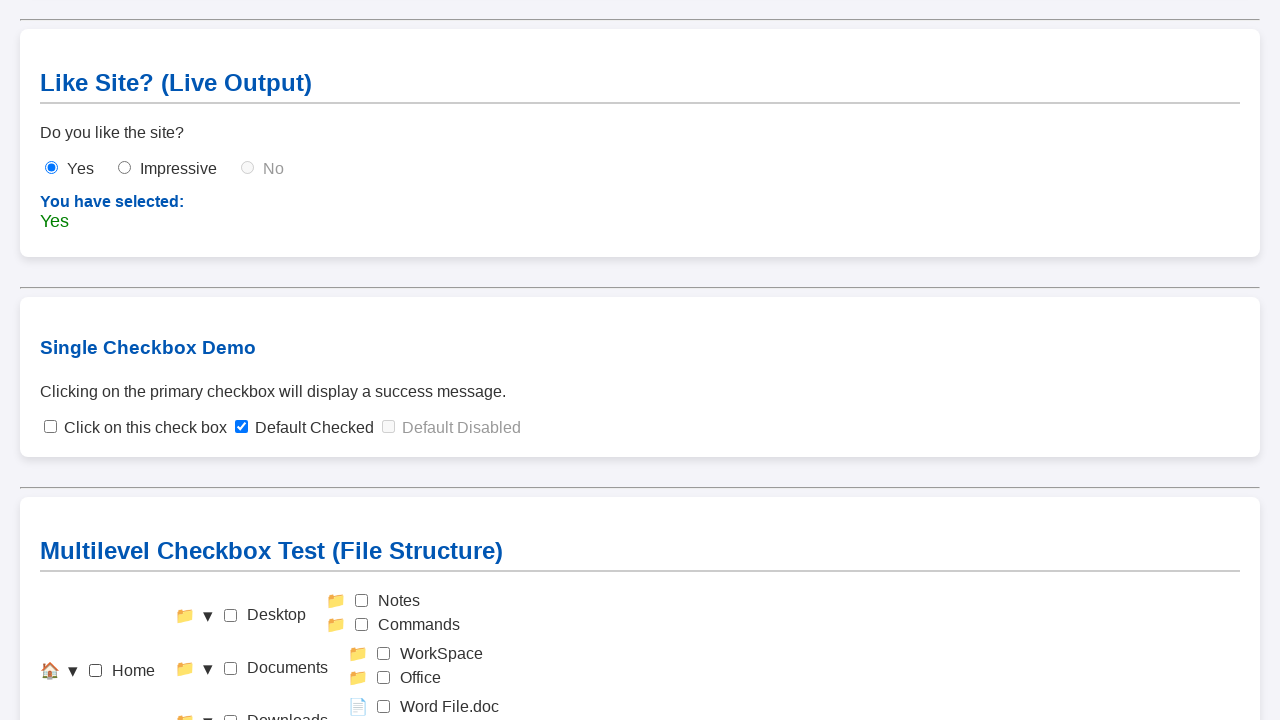

Clicked Level 3 checkbox: Commands at (362, 625) on #check-commands
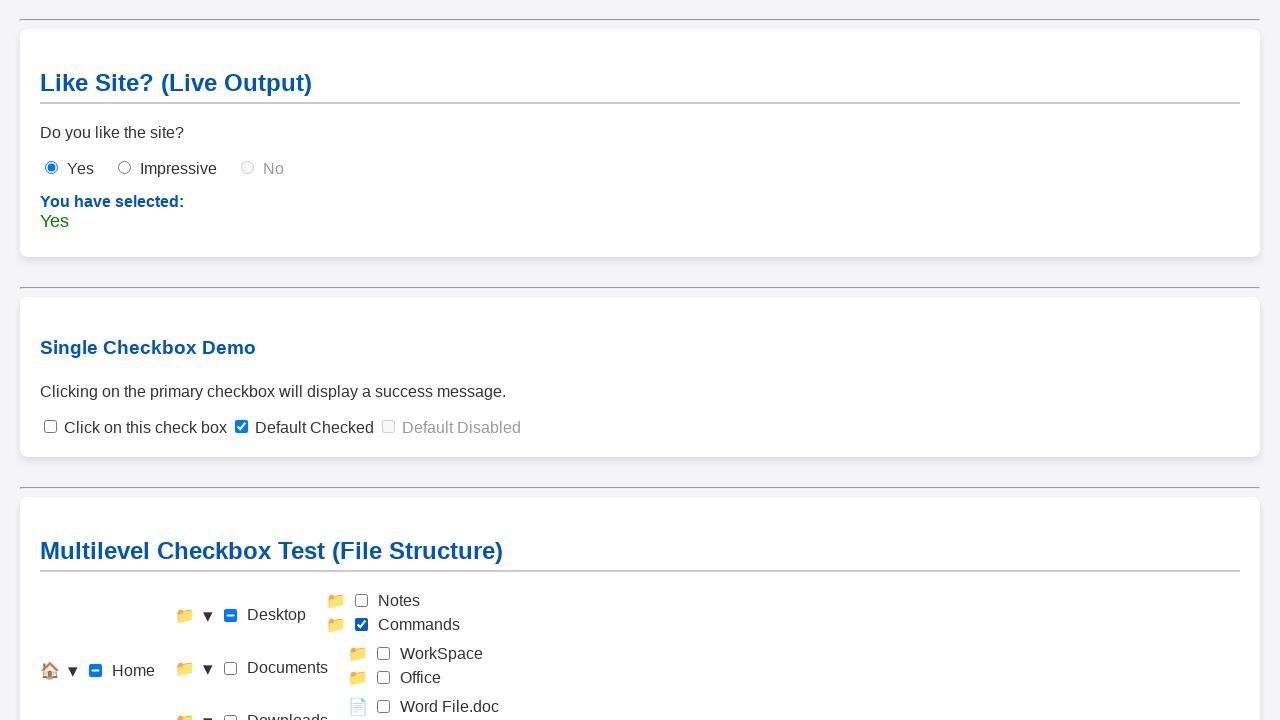

Waited for Commands checkbox selection to settle
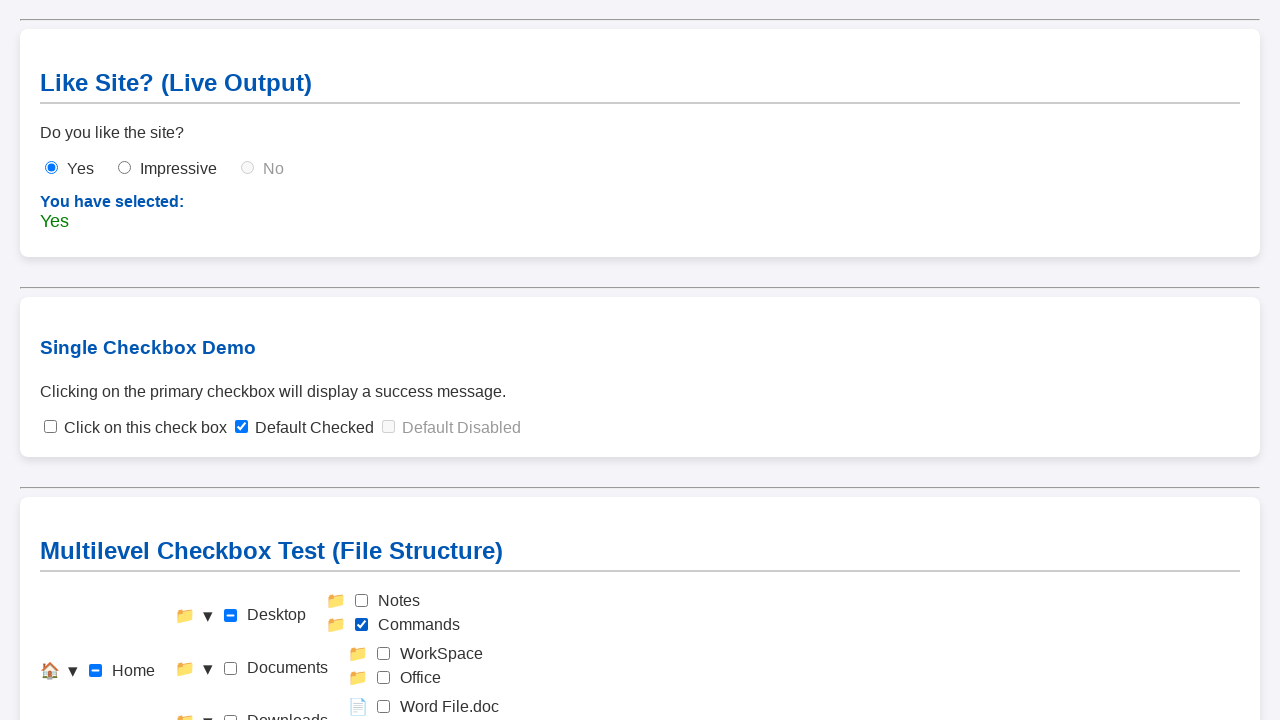

Verified Level 3 checkbox Commands is checked - isolation test
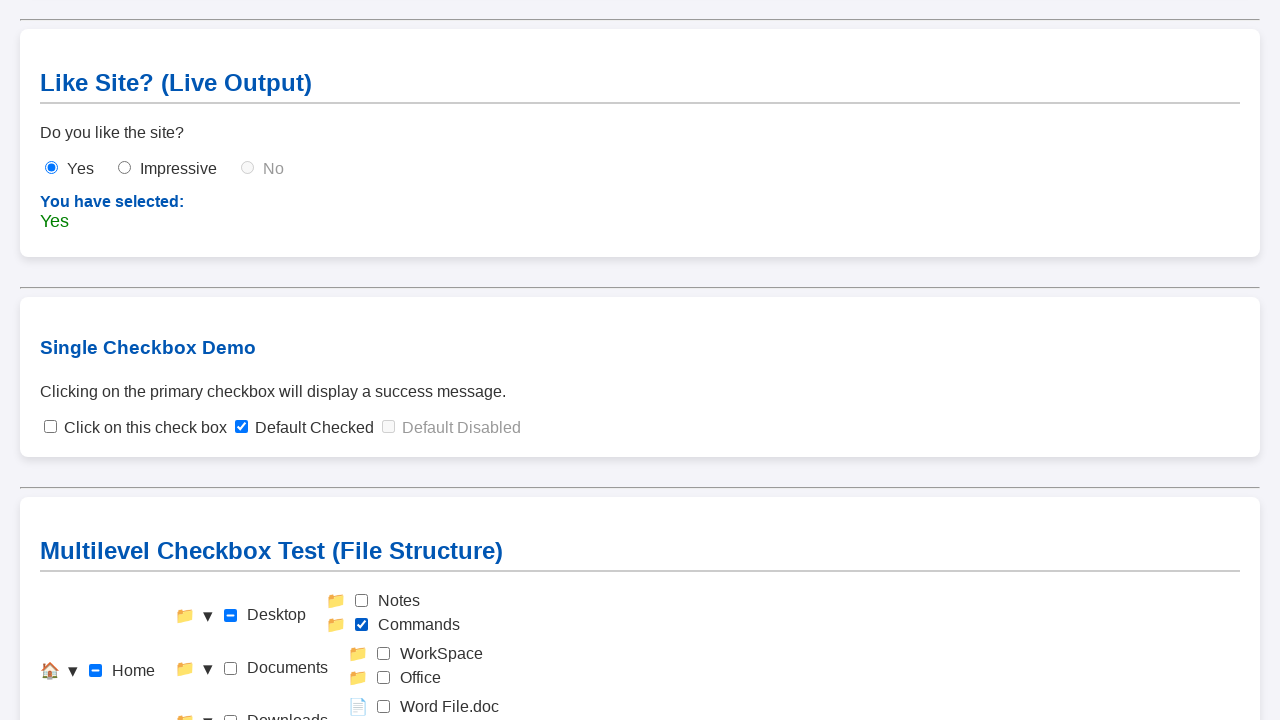

Clicked Home checkbox to reset for WorkSpace test at (96, 671) on #check-home
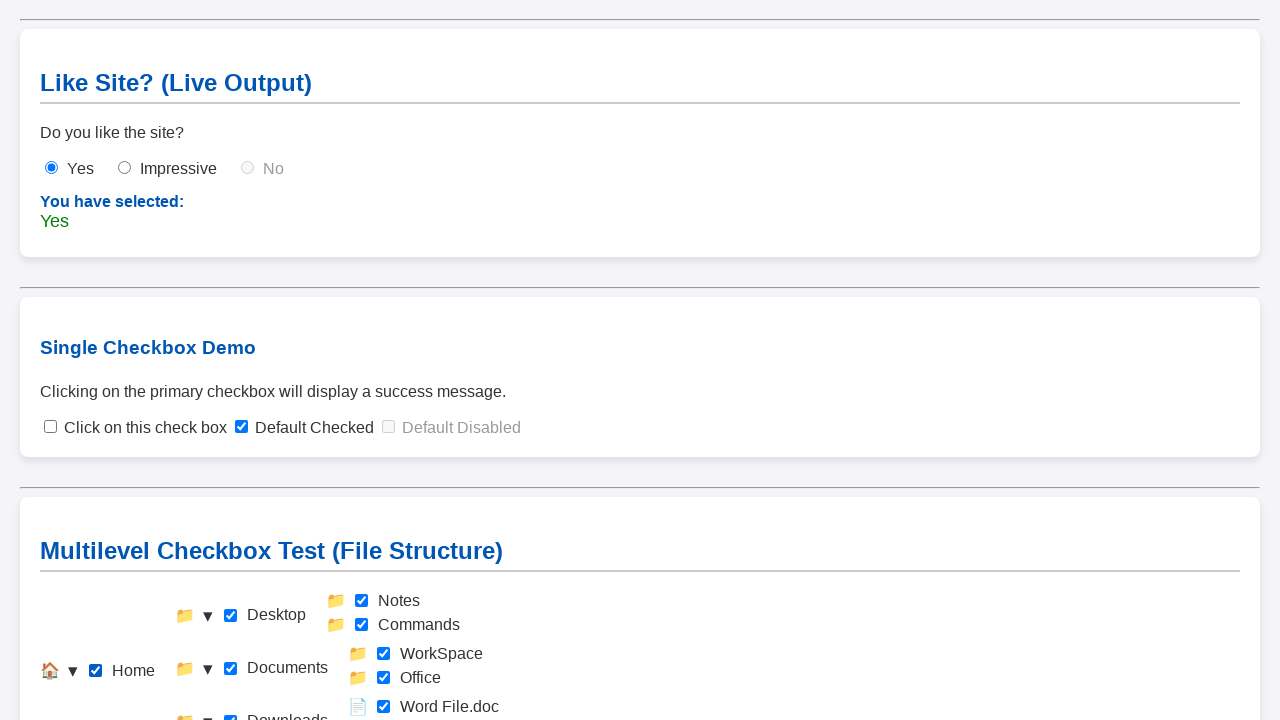

Waited for Home checkbox click to settle
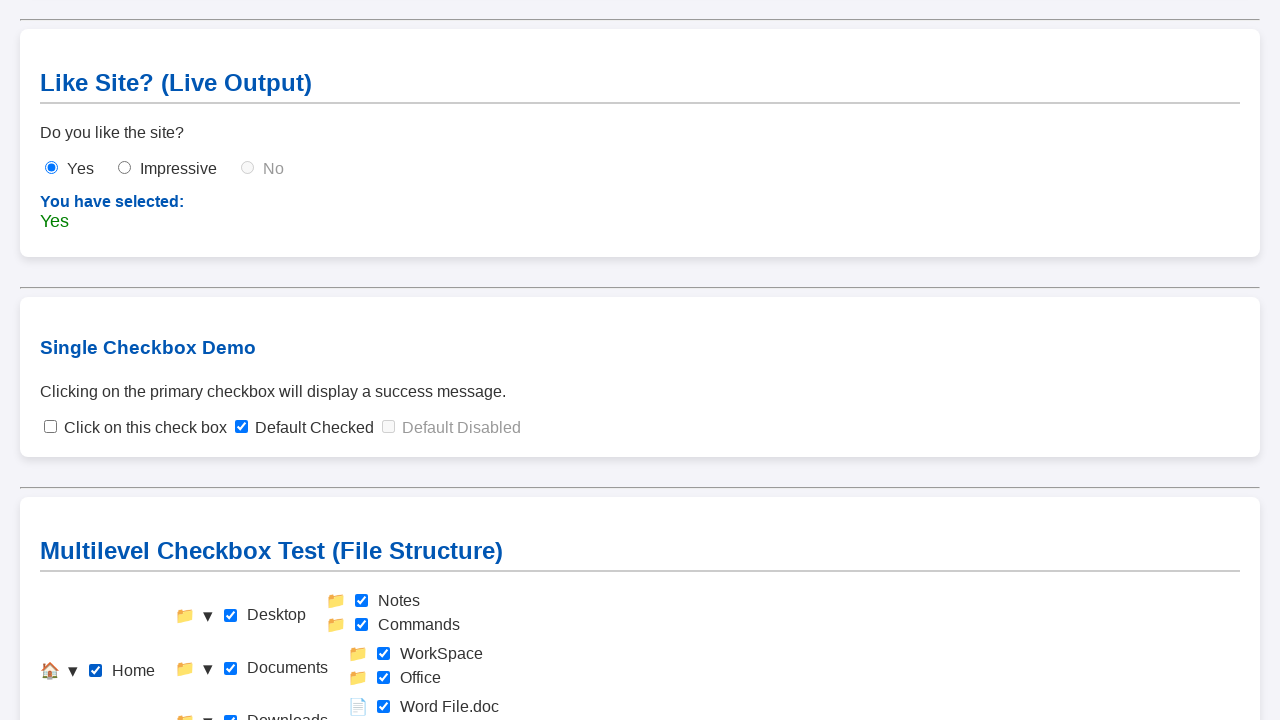

Clicked Home checkbox to deselect all items before testing at (96, 671) on #check-home
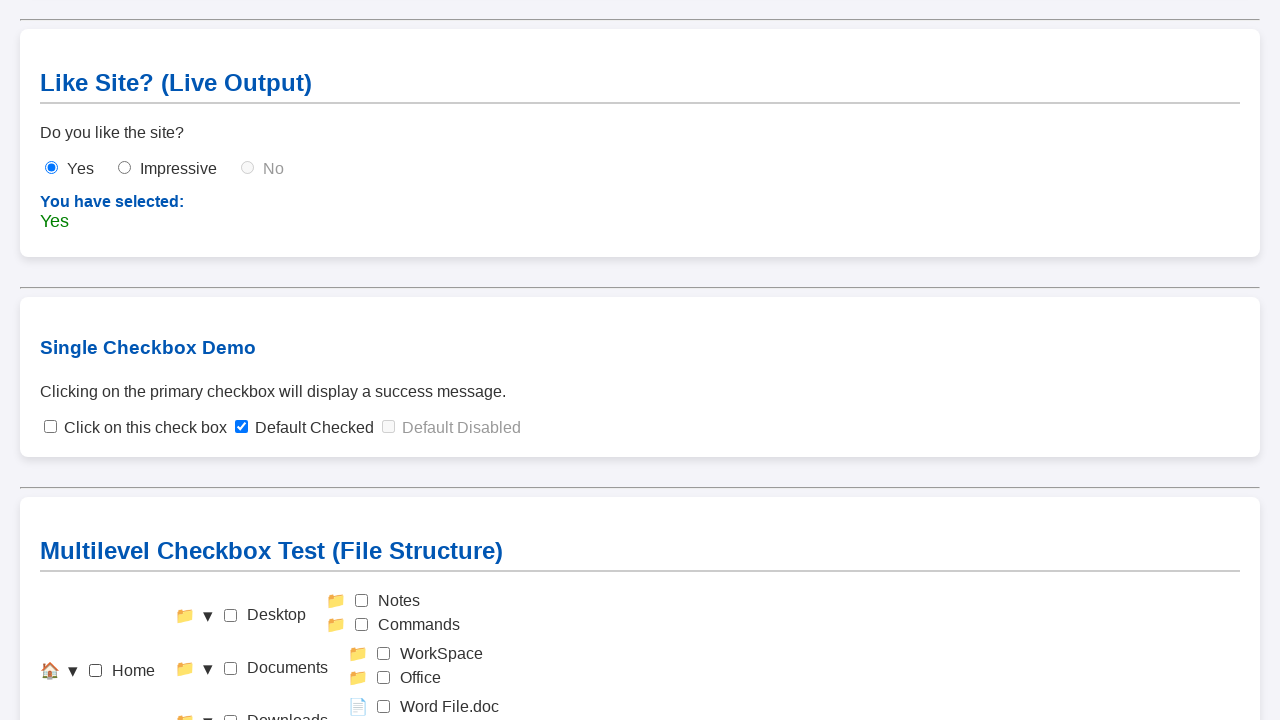

Waited for Home checkbox deselection to settle
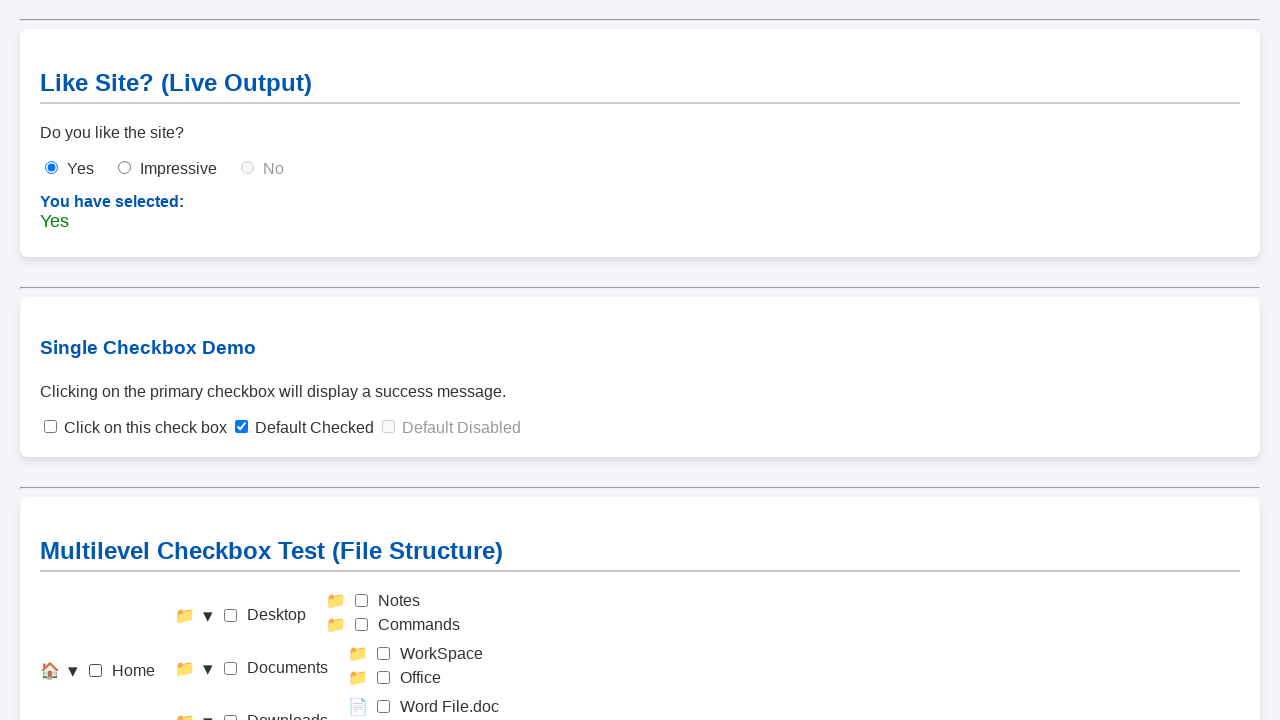

Clicked Level 3 checkbox: WorkSpace at (384, 654) on #check-workspace
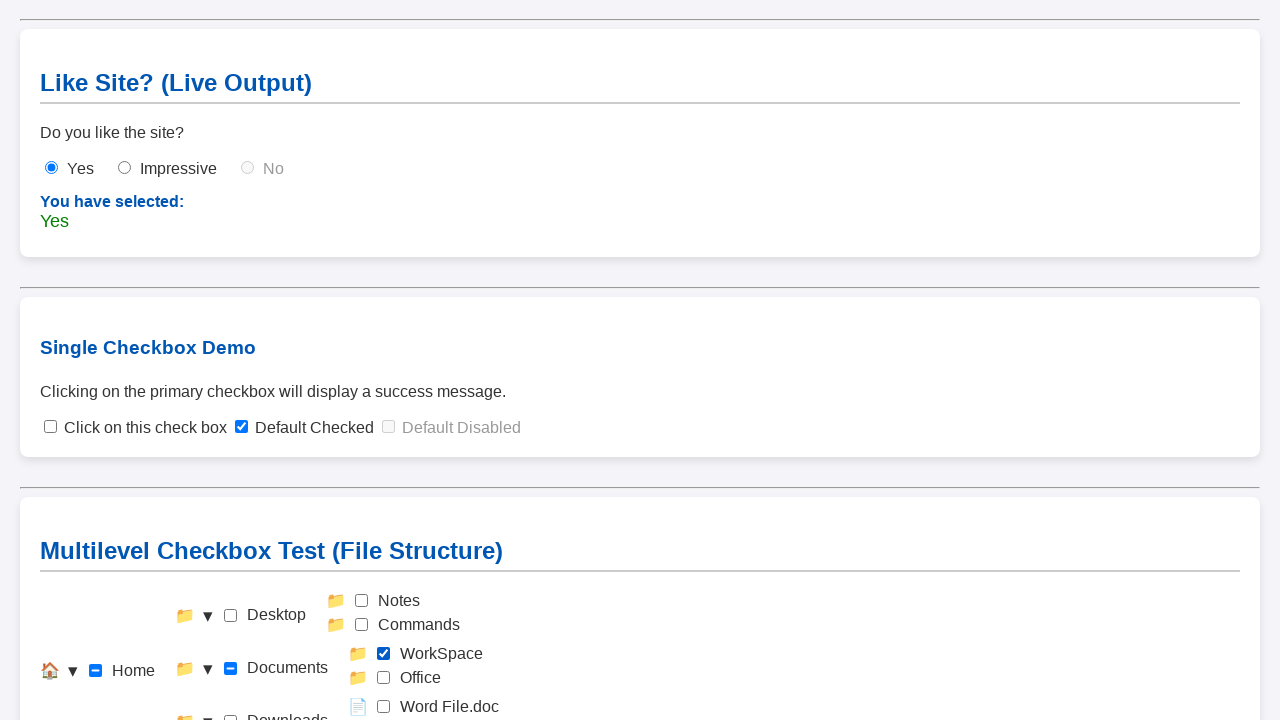

Waited for WorkSpace checkbox selection to settle
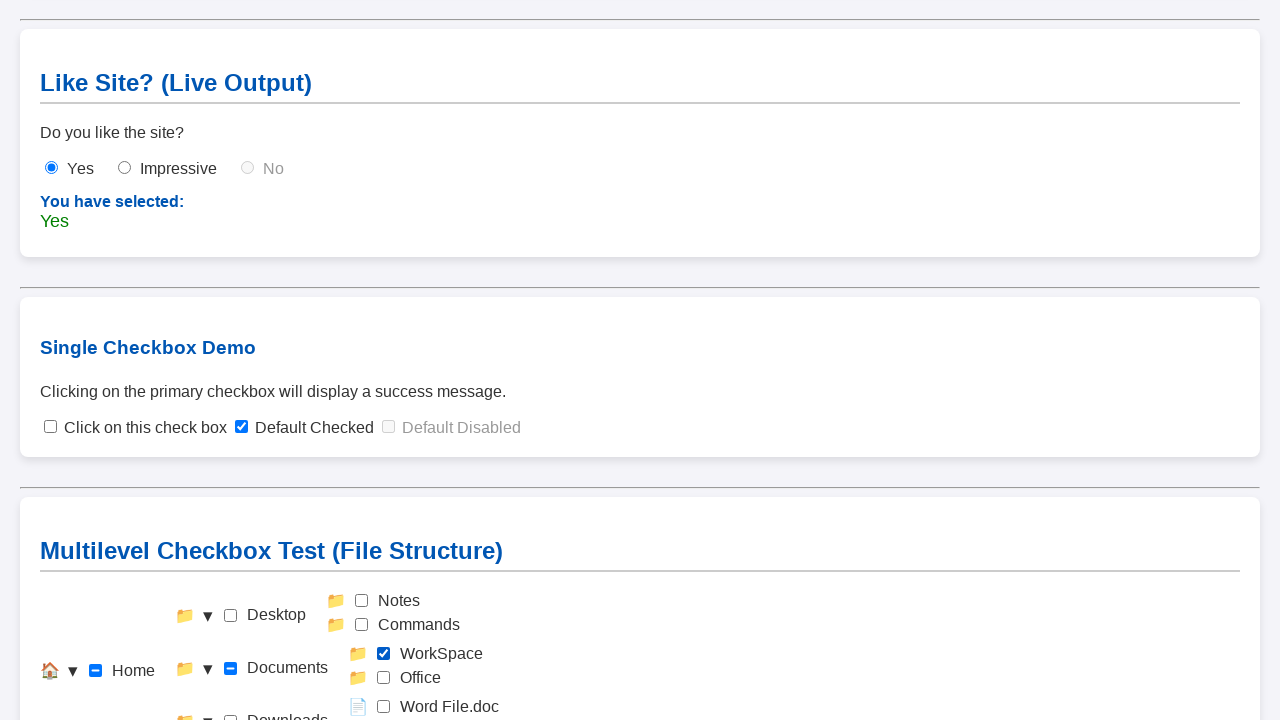

Verified Level 3 checkbox WorkSpace is checked - isolation test
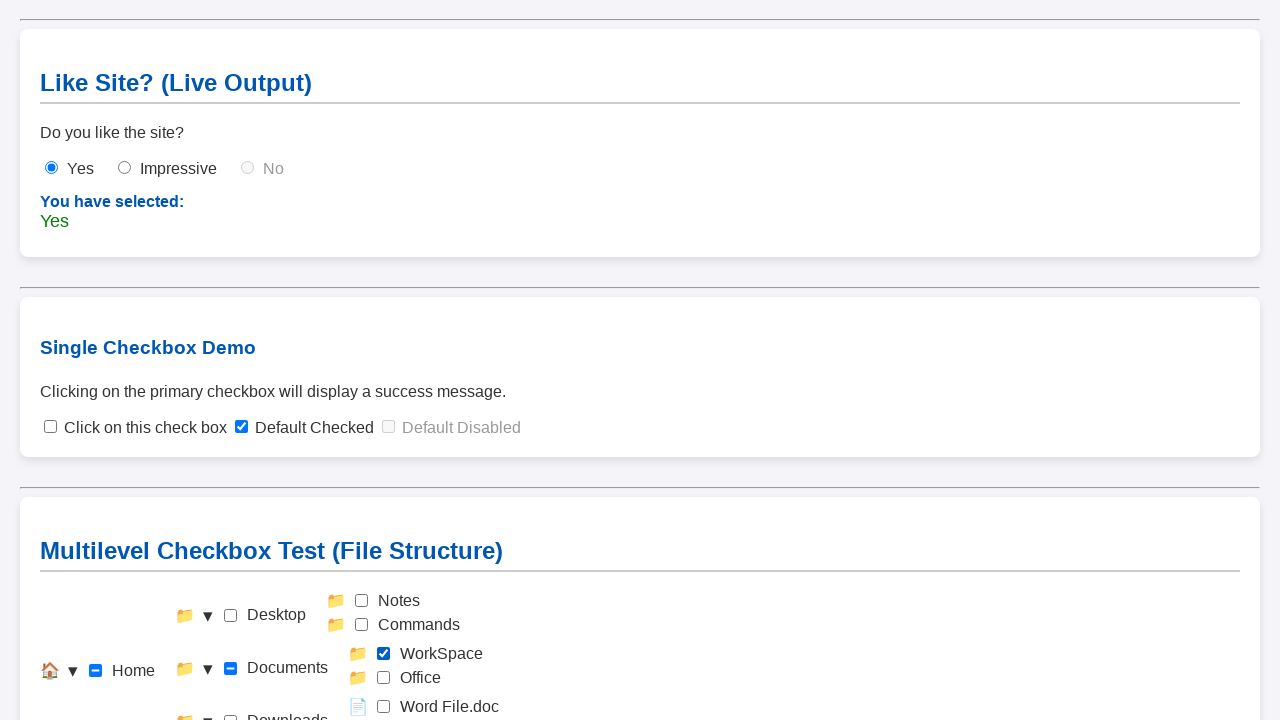

Clicked Home checkbox to reset for Office test at (96, 671) on #check-home
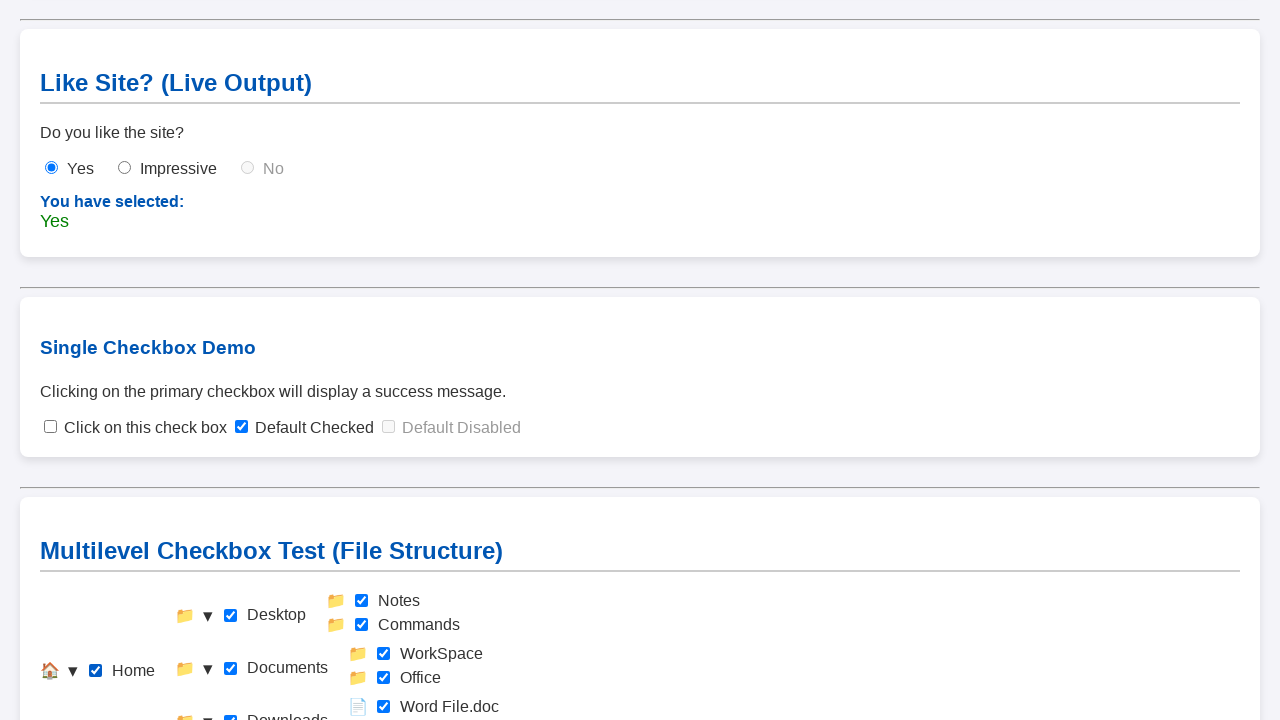

Waited for Home checkbox click to settle
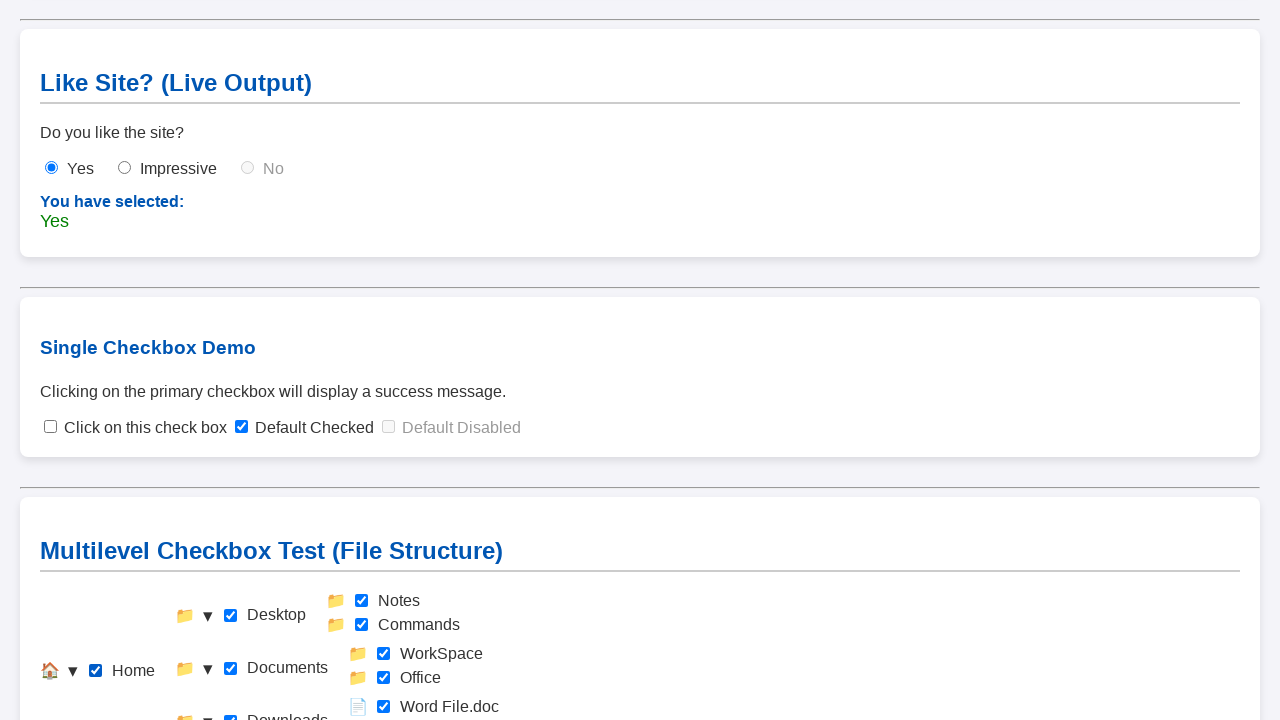

Clicked Home checkbox to deselect all items before testing at (96, 671) on #check-home
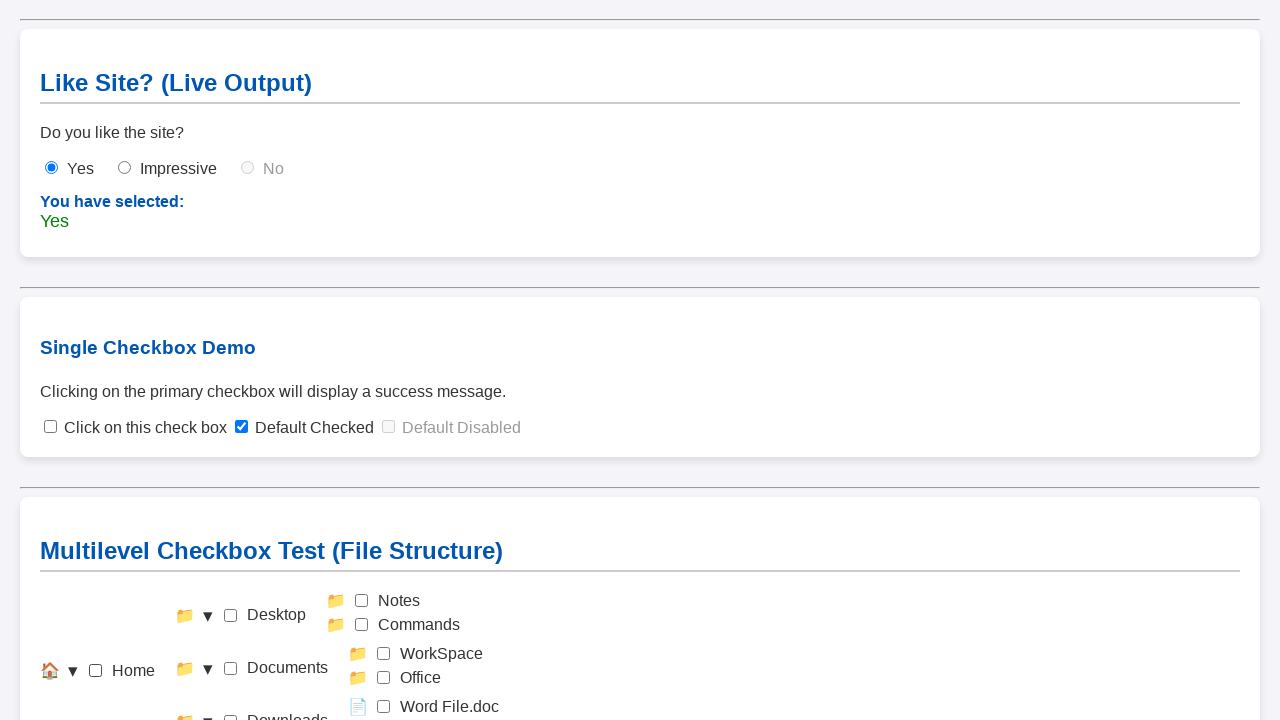

Waited for Home checkbox deselection to settle
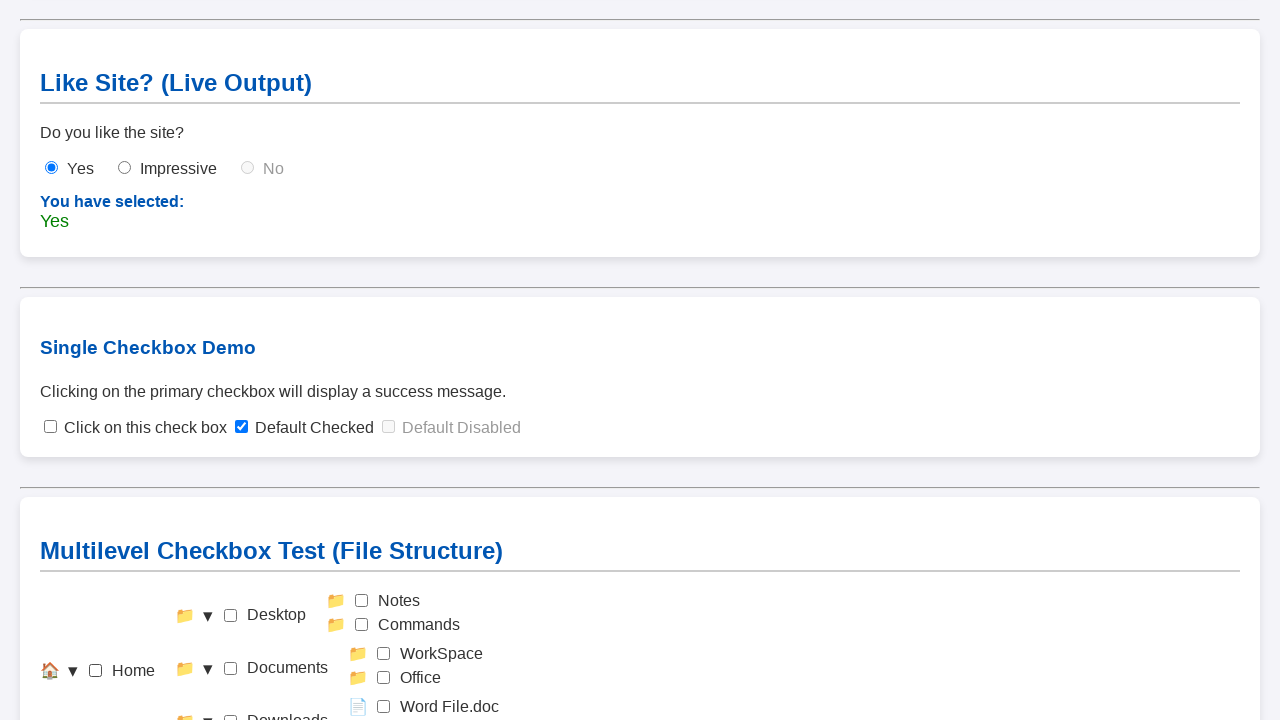

Clicked Level 3 checkbox: Office at (384, 678) on #check-office
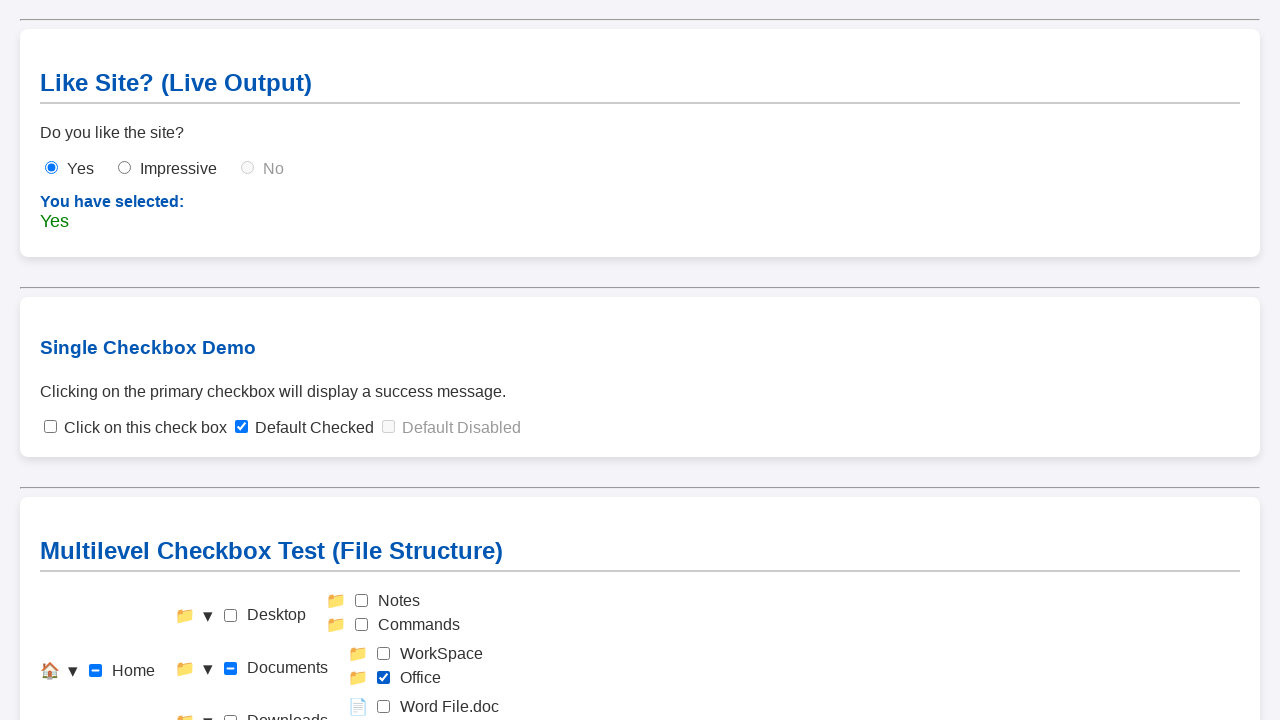

Waited for Office checkbox selection to settle
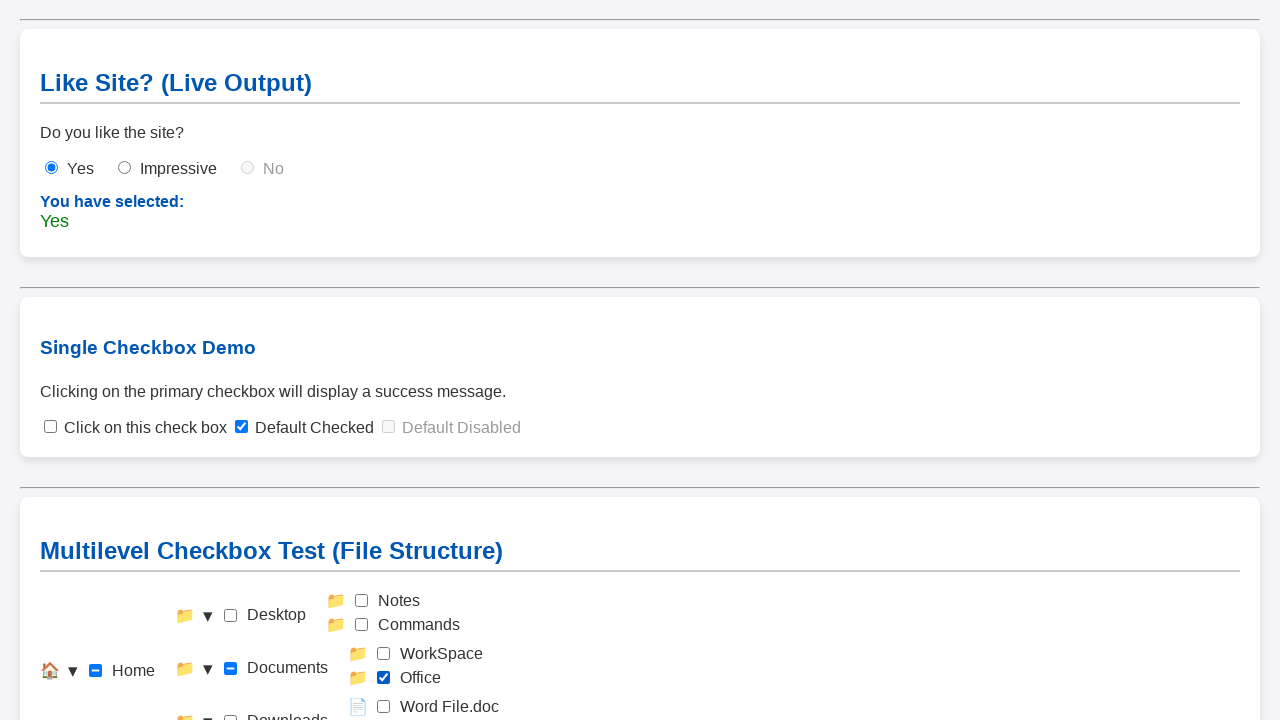

Verified Level 3 checkbox Office is checked - isolation test
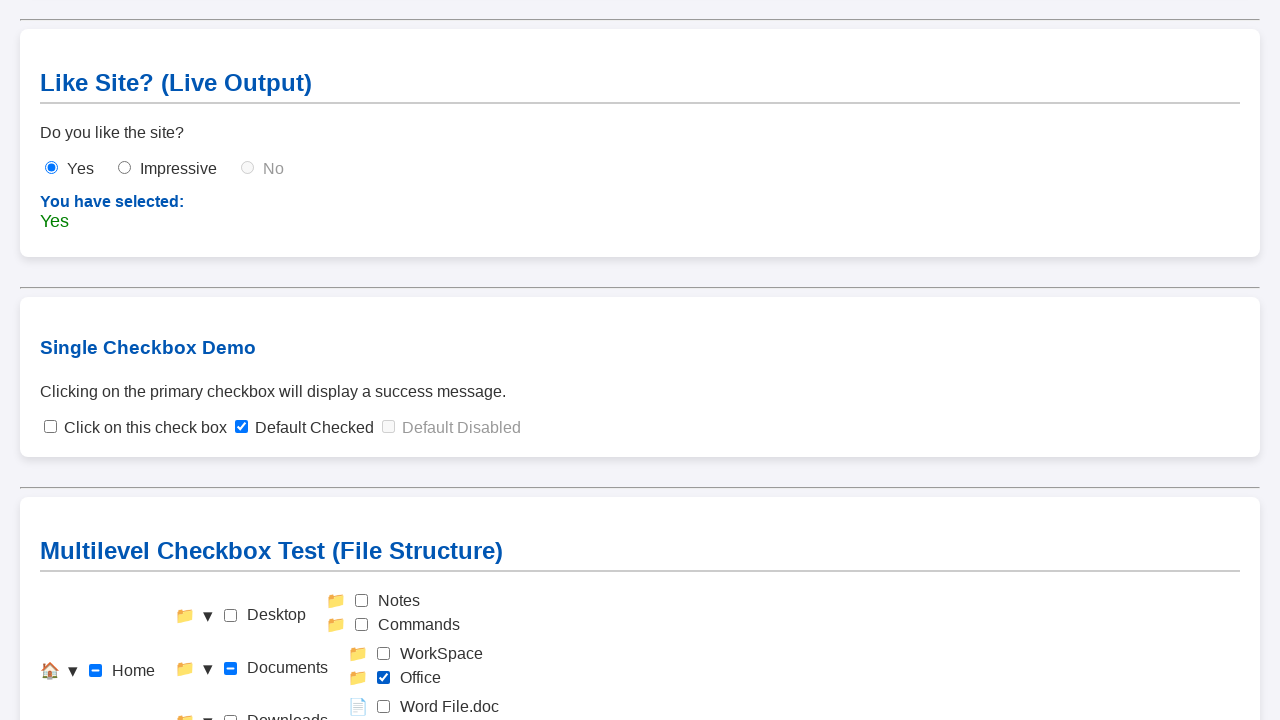

Clicked Home checkbox to reset for Word File.doc test at (96, 671) on #check-home
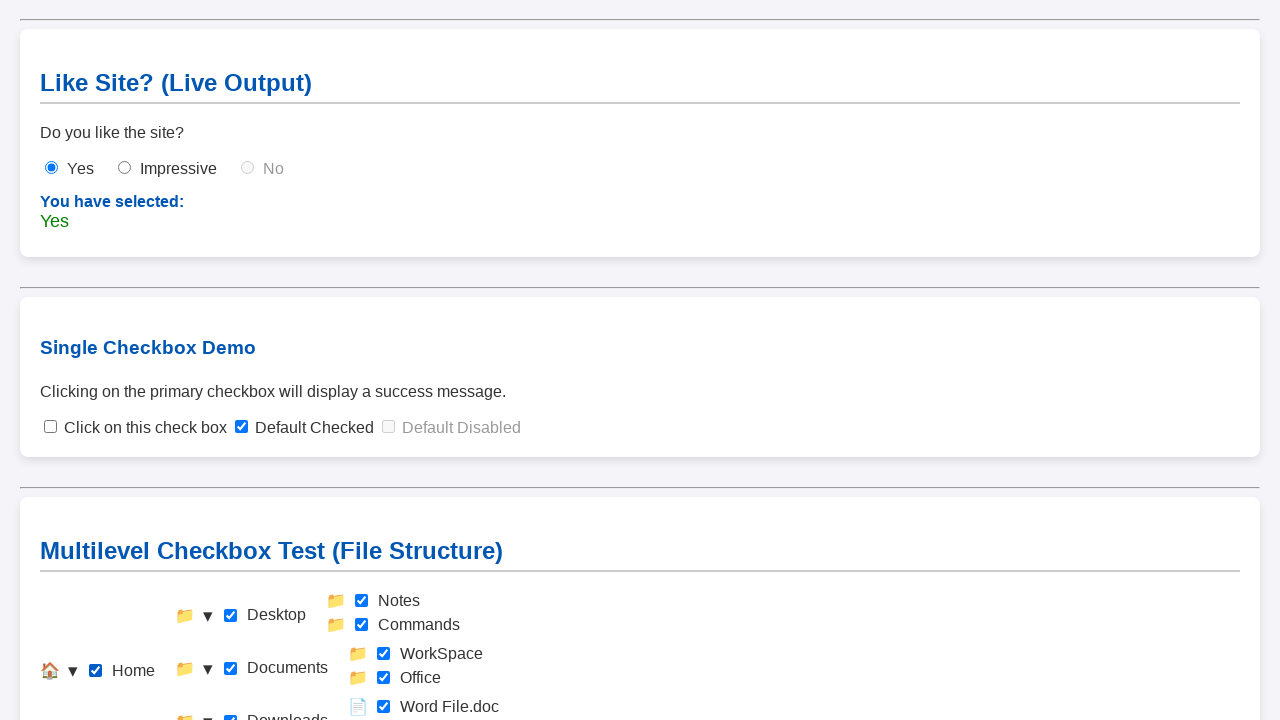

Waited for Home checkbox click to settle
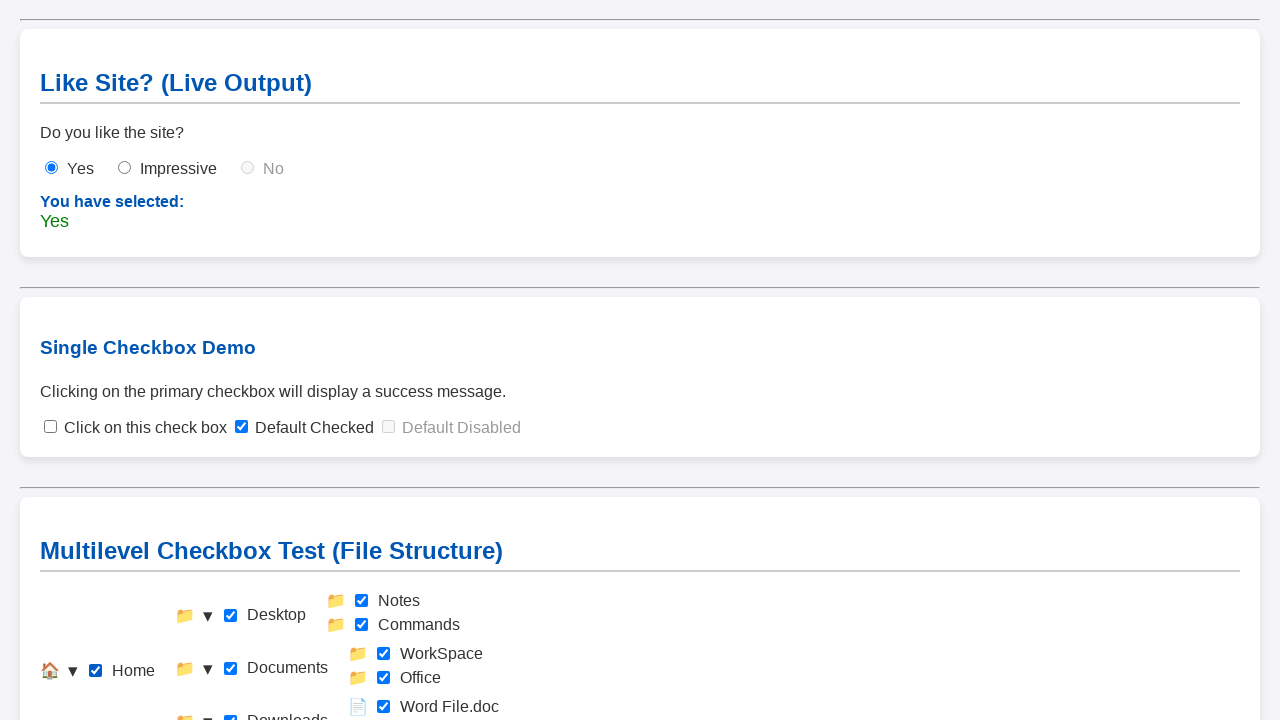

Clicked Home checkbox to deselect all items before testing at (96, 671) on #check-home
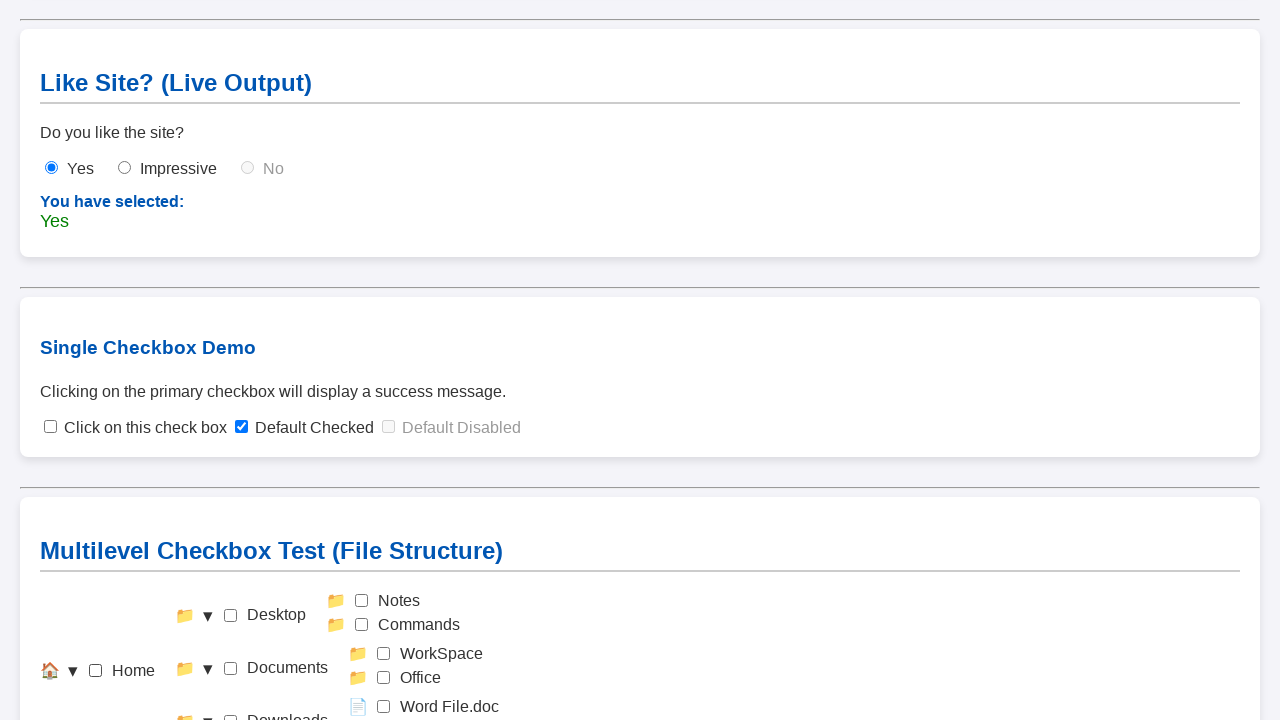

Waited for Home checkbox deselection to settle
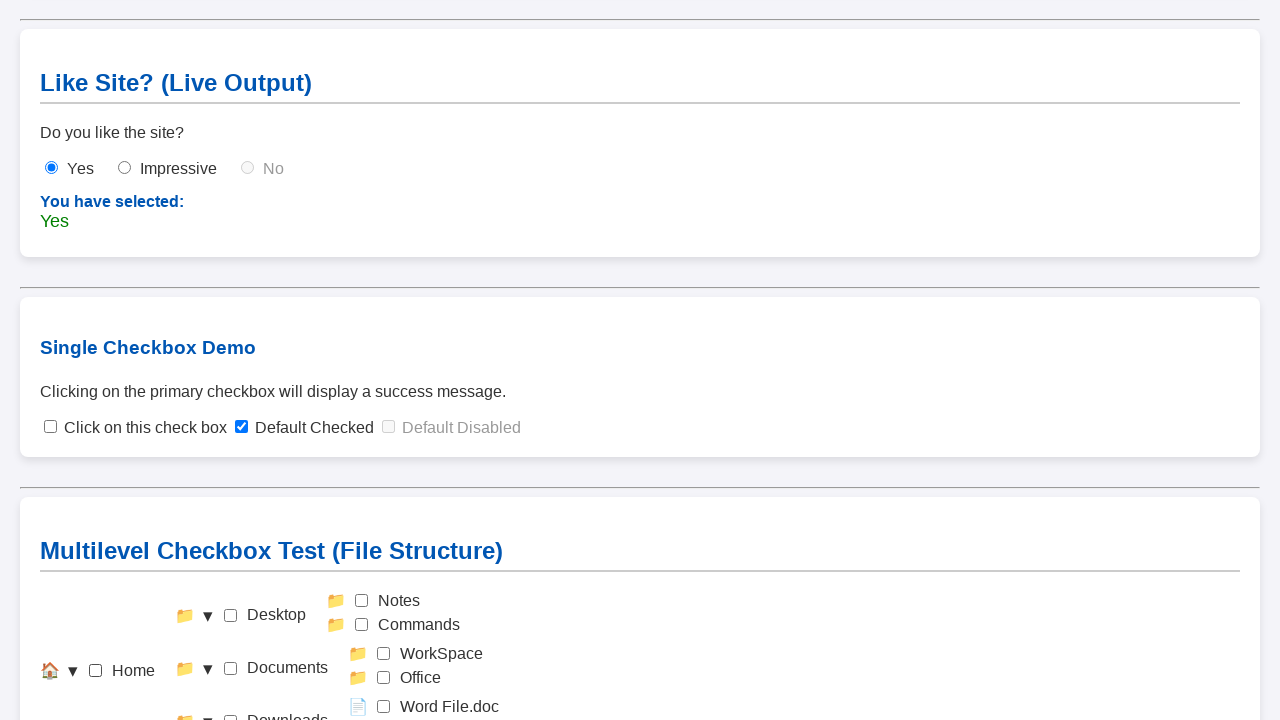

Clicked Level 3 checkbox: Word File.doc at (384, 707) on #check-wordfile
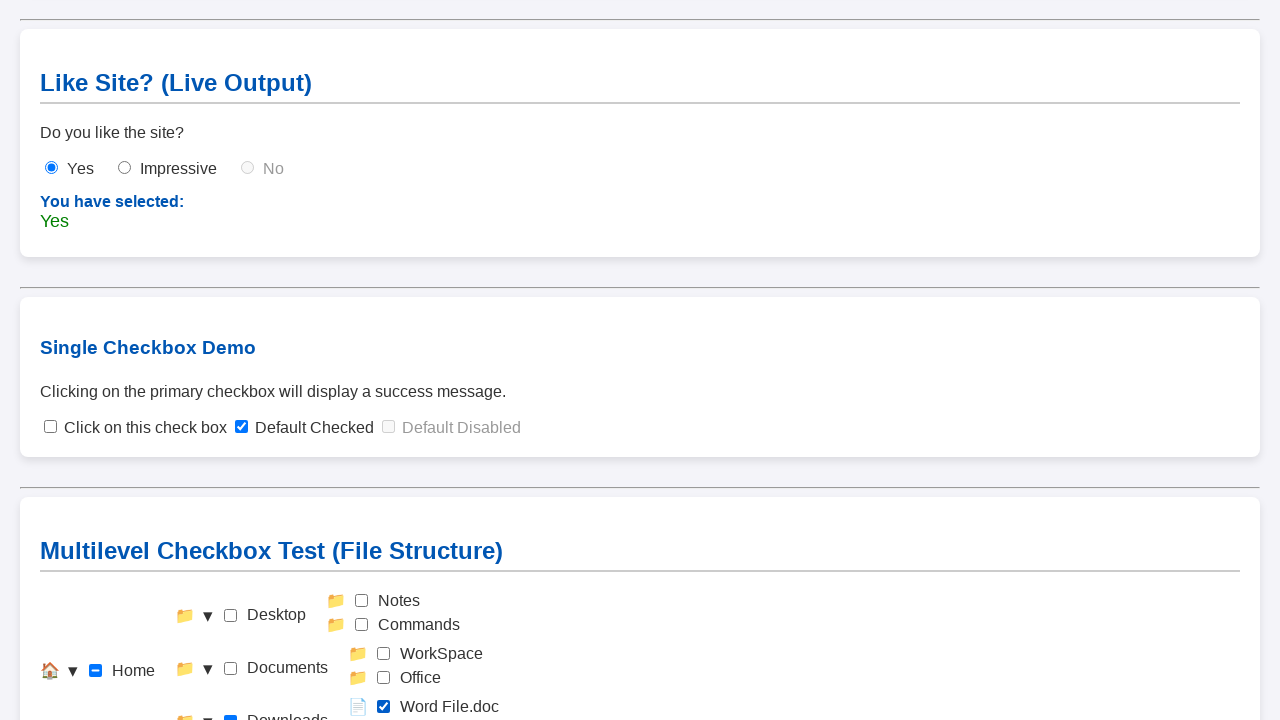

Waited for Word File.doc checkbox selection to settle
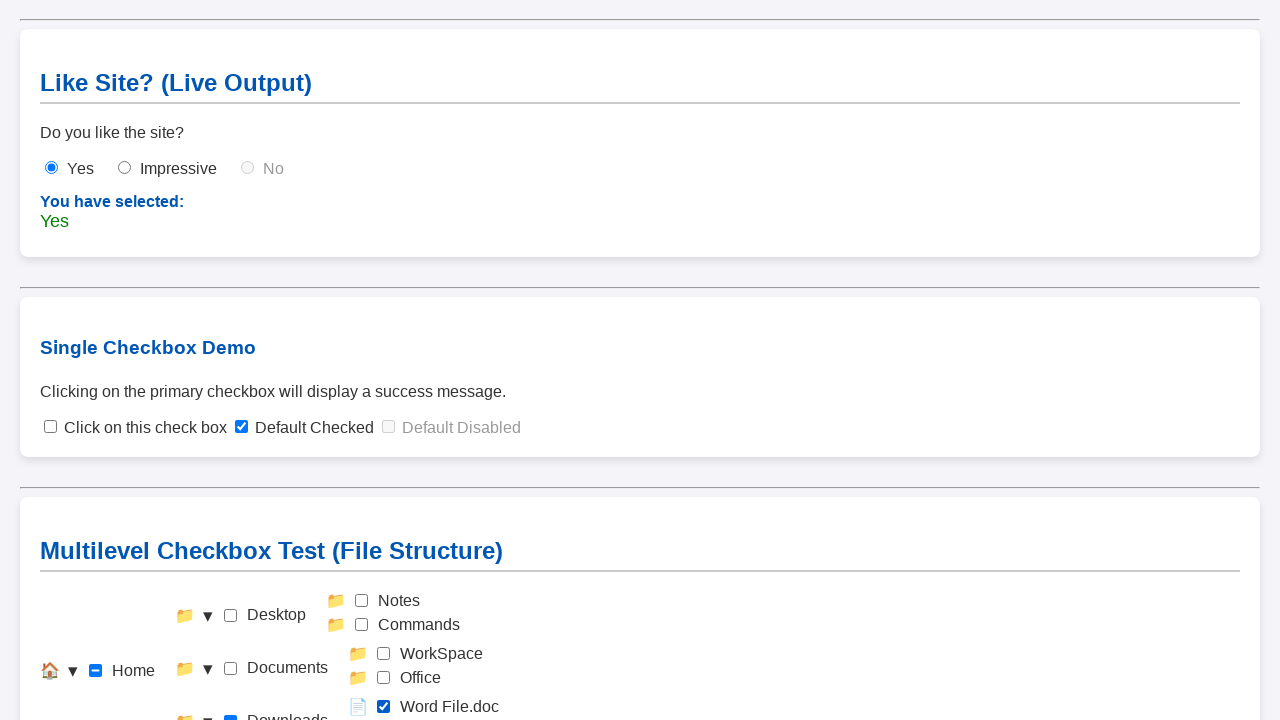

Verified Level 3 checkbox Word File.doc is checked - isolation test
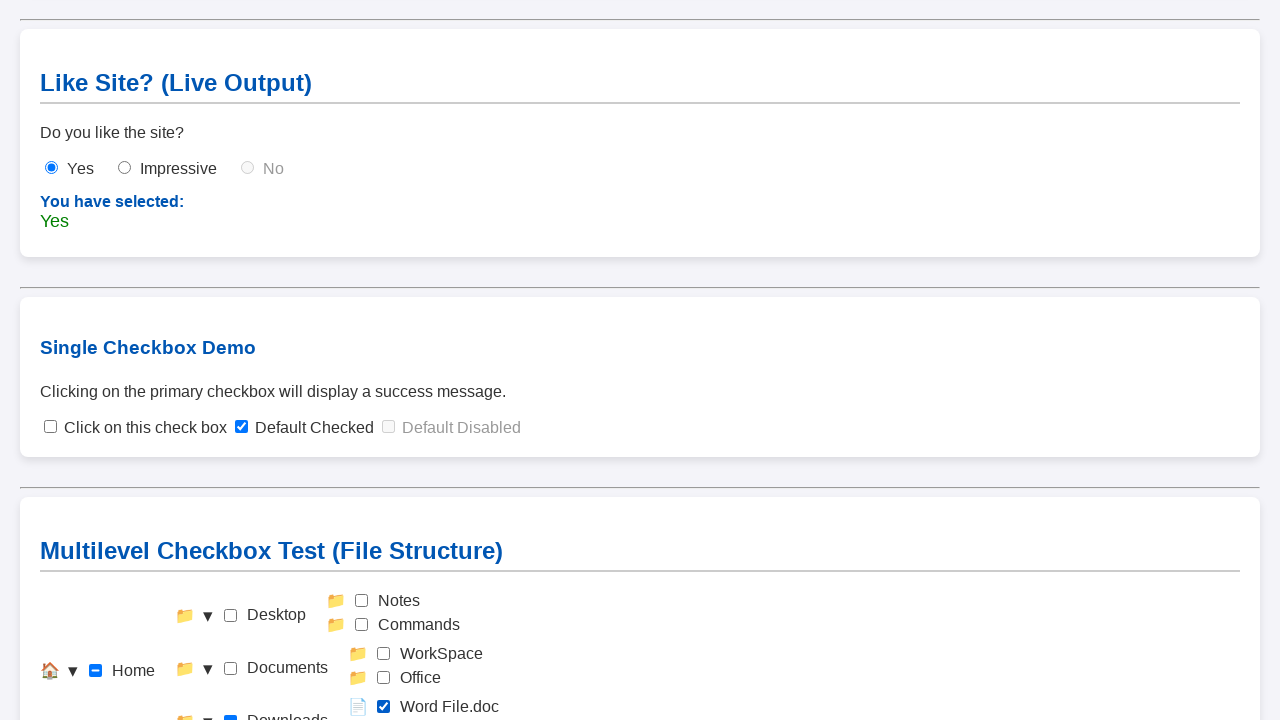

Clicked Home checkbox to reset for Excel File.doc test at (96, 671) on #check-home
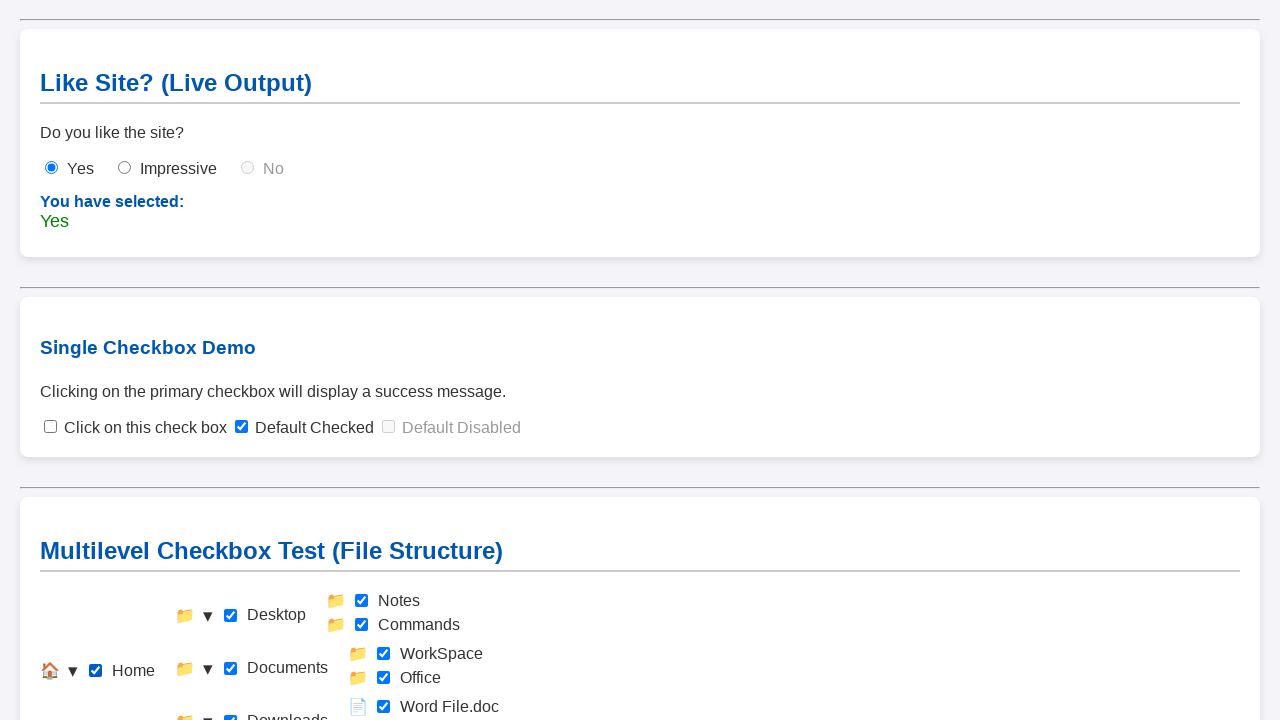

Waited for Home checkbox click to settle
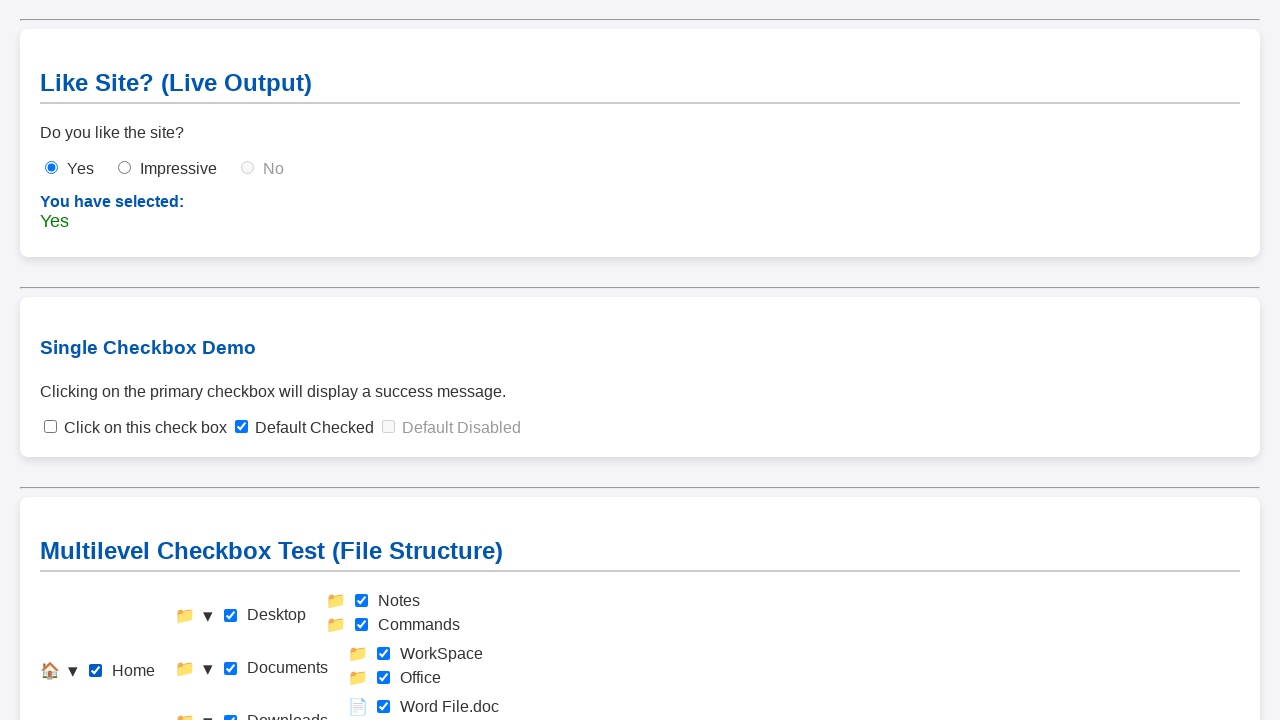

Clicked Home checkbox to deselect all items before testing at (96, 671) on #check-home
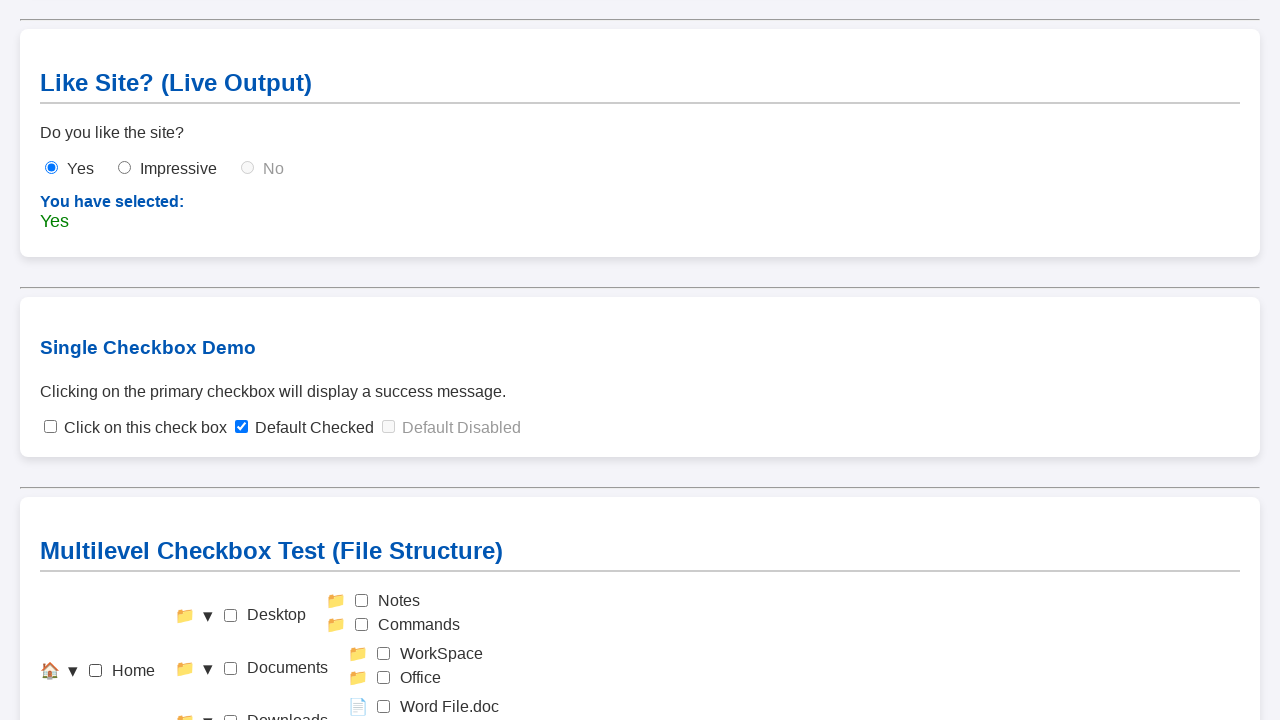

Waited for Home checkbox deselection to settle
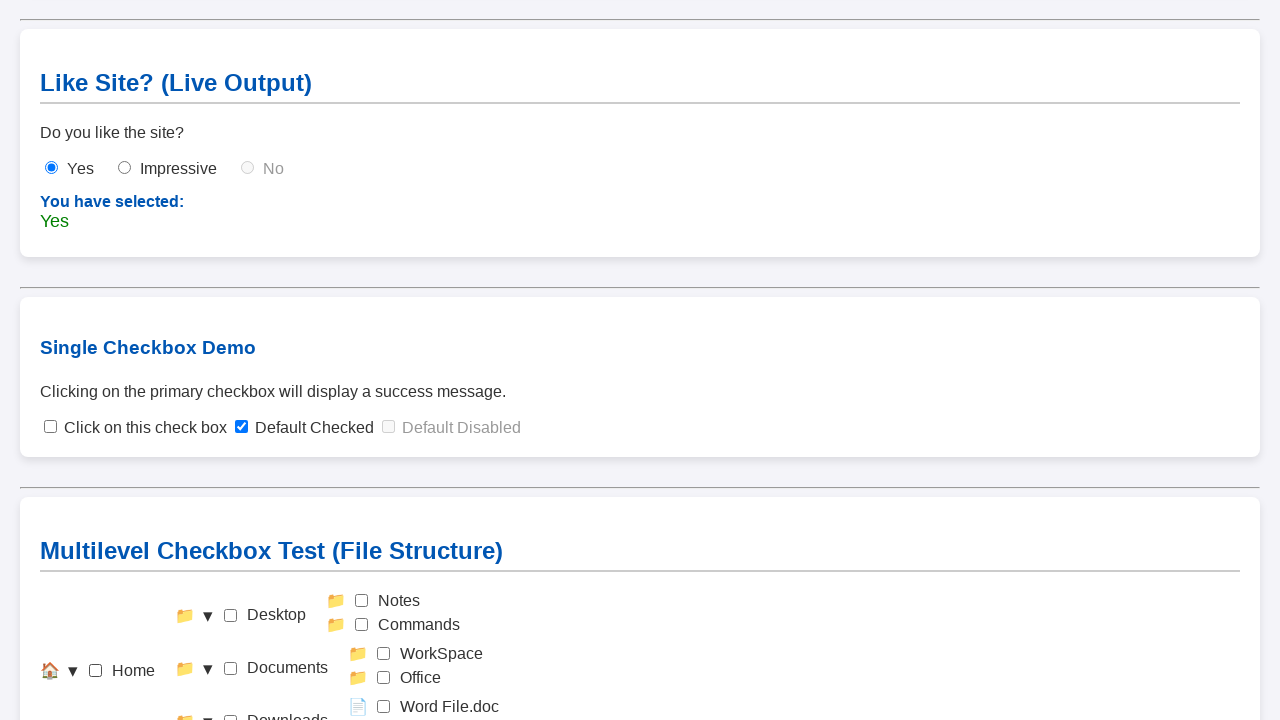

Clicked Level 3 checkbox: Excel File.doc at (384, 613) on #check-excelfile
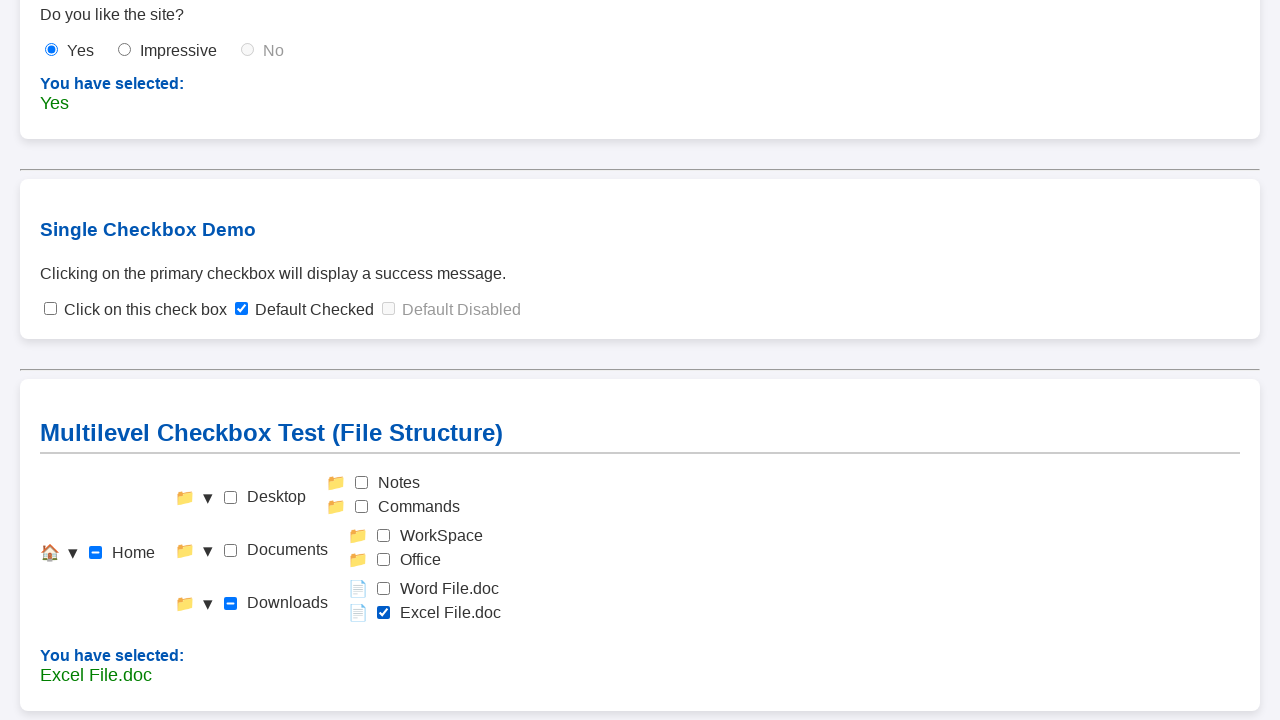

Waited for Excel File.doc checkbox selection to settle
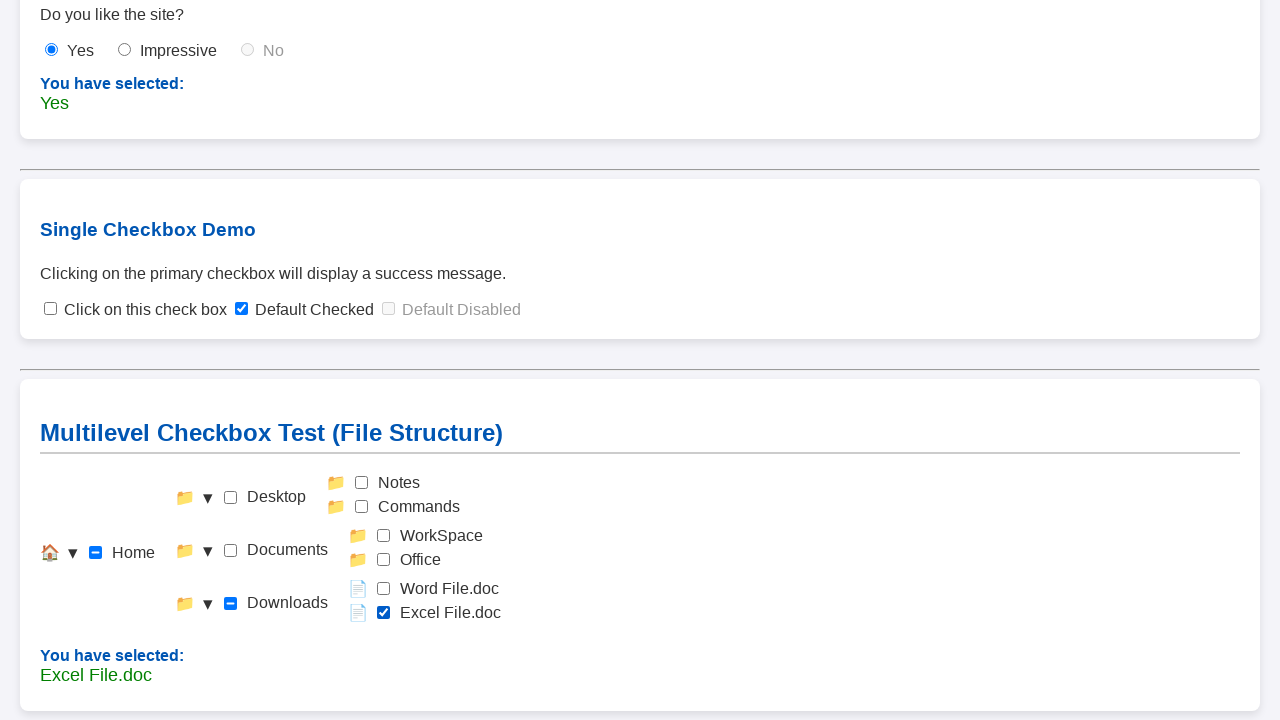

Verified Level 3 checkbox Excel File.doc is checked - isolation test
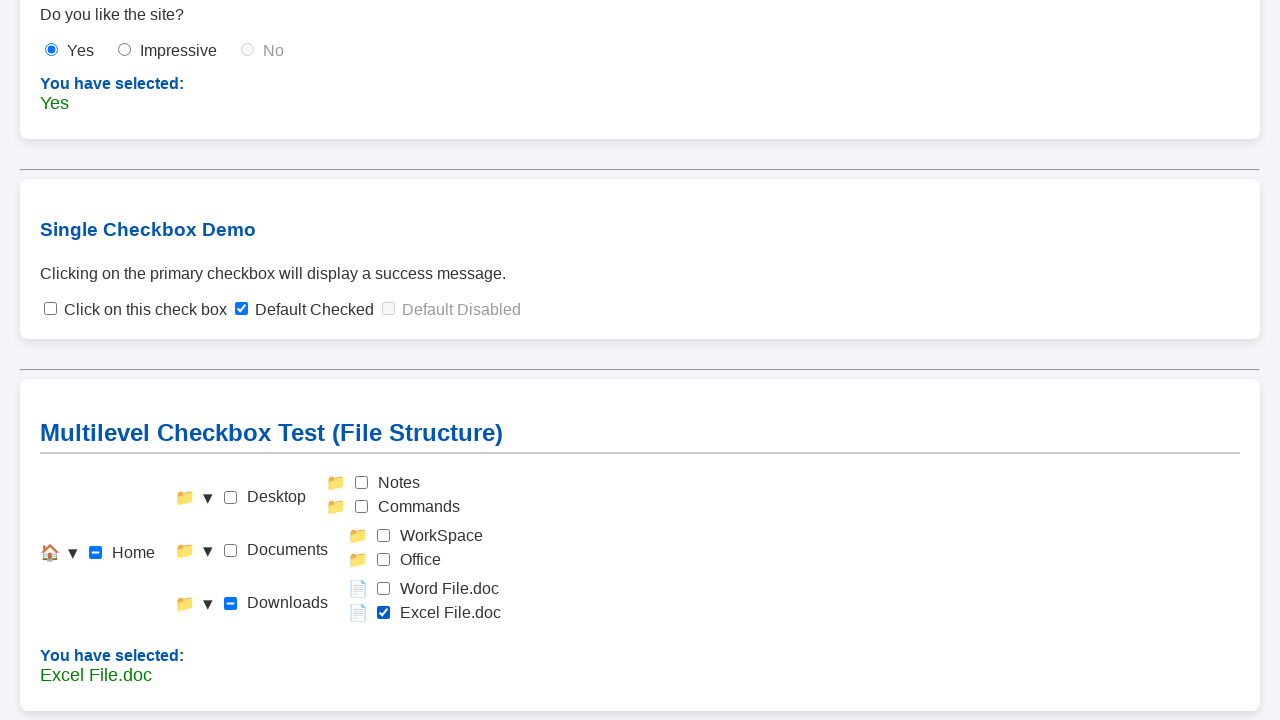

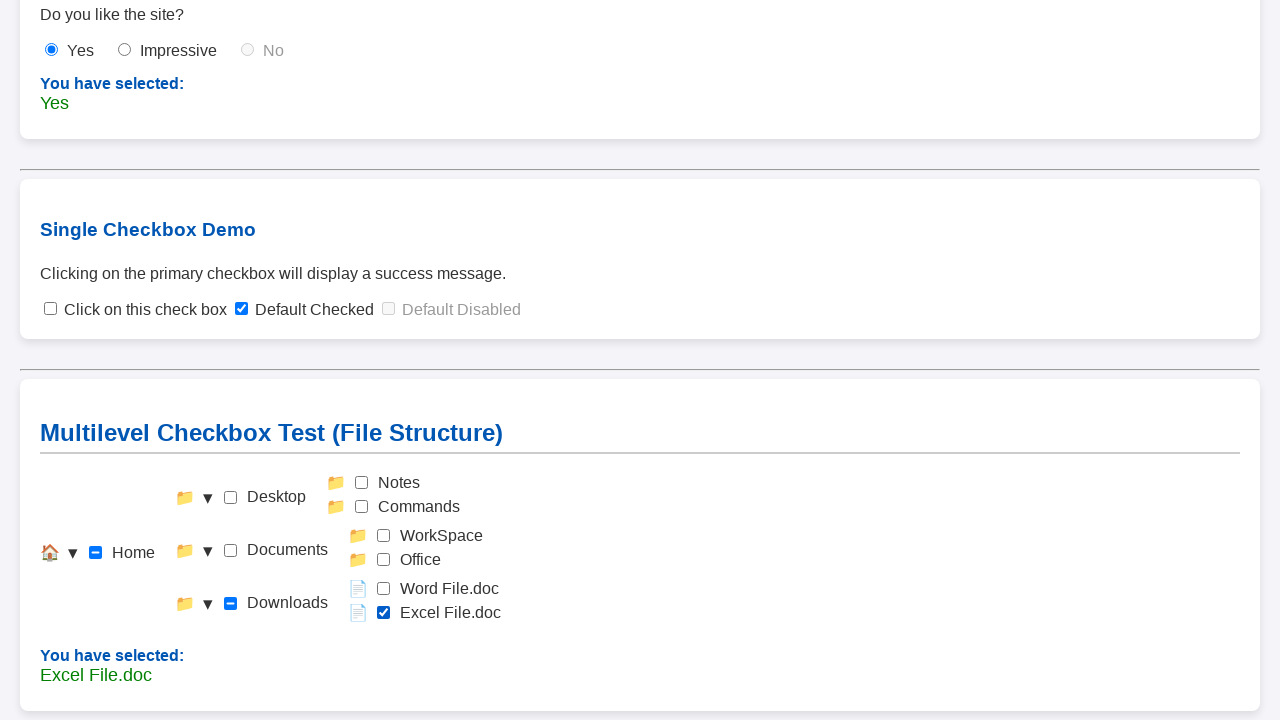